Tests clicking on all external links (target="_blank") on the Selenium website, excluding mailto links, and handles multiple browser tabs by switching between them

Starting URL: https://www.selenium.dev/

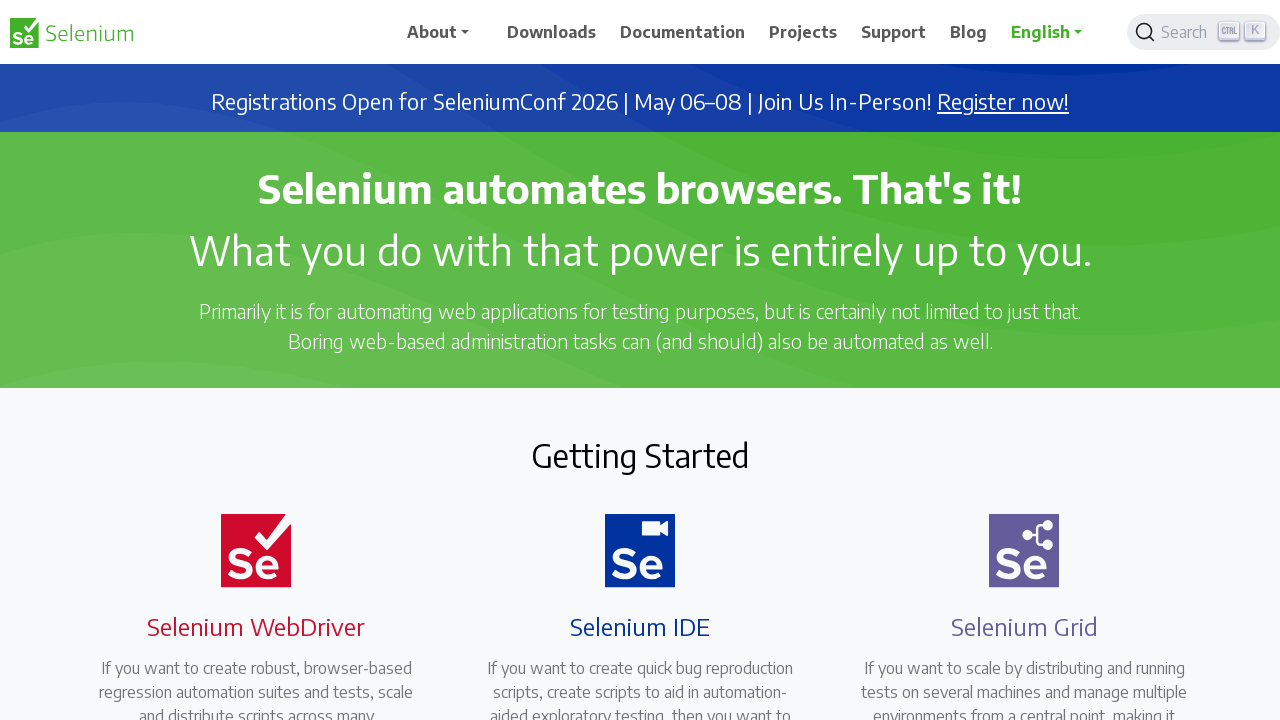

Set main_page reference to current page
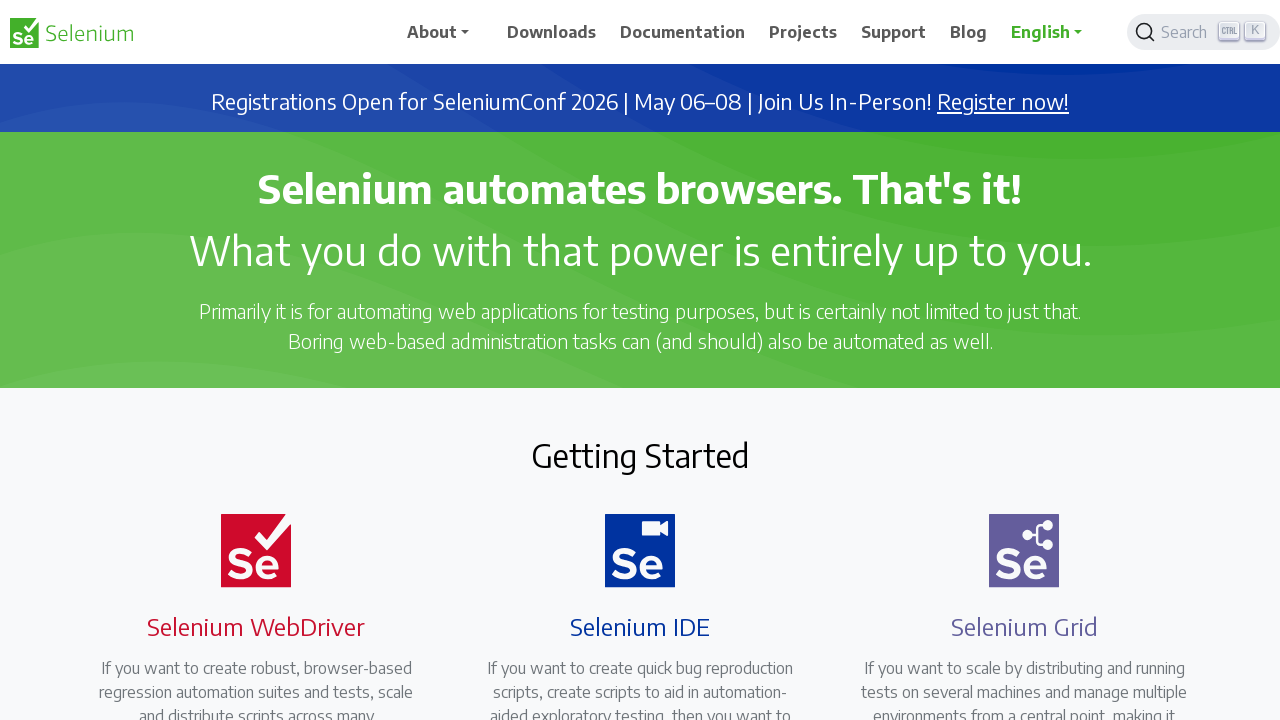

Located all external links with target='_blank' on Selenium website
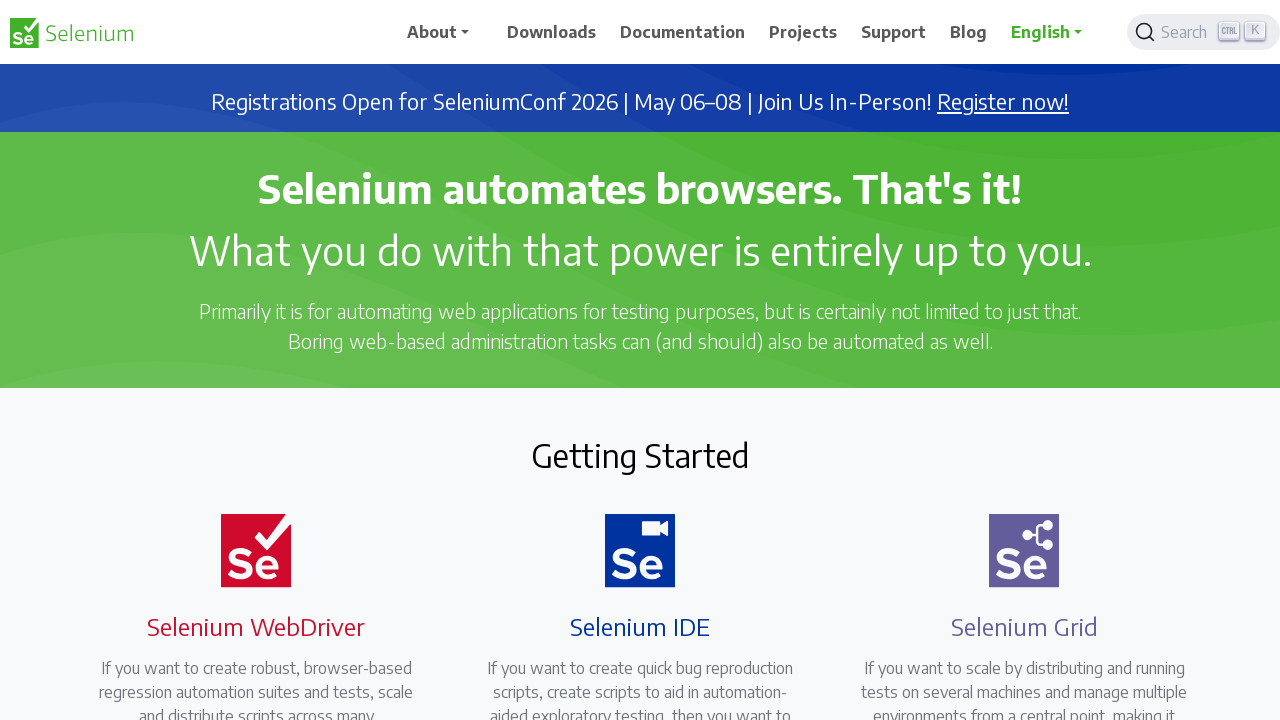

Clicked external link: https://seleniumconf.com/register/?utm_medium=Referral&utm_source=selenium.dev&utm_campaign=register at (1003, 102) on a[target="_blank"] >> nth=0
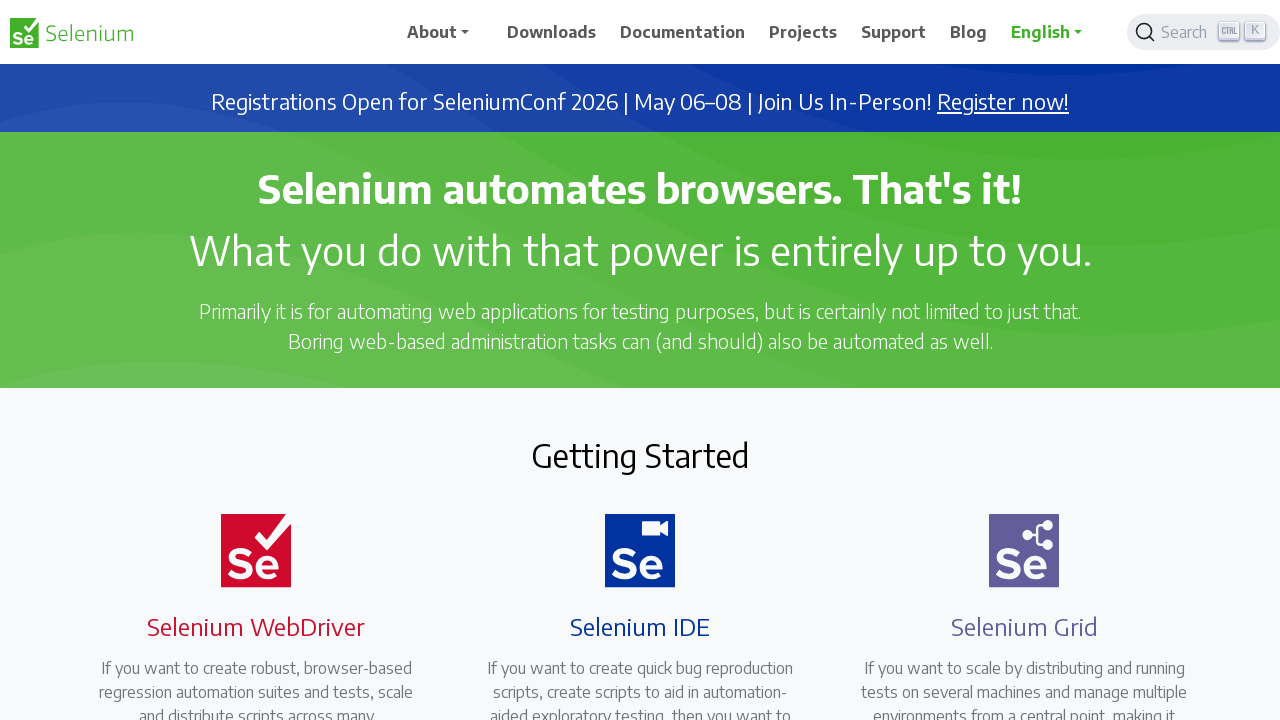

New tab opened for link: https://seleniumconf.com/register/?utm_medium=Referral&utm_source=selenium.dev&utm_campaign=register
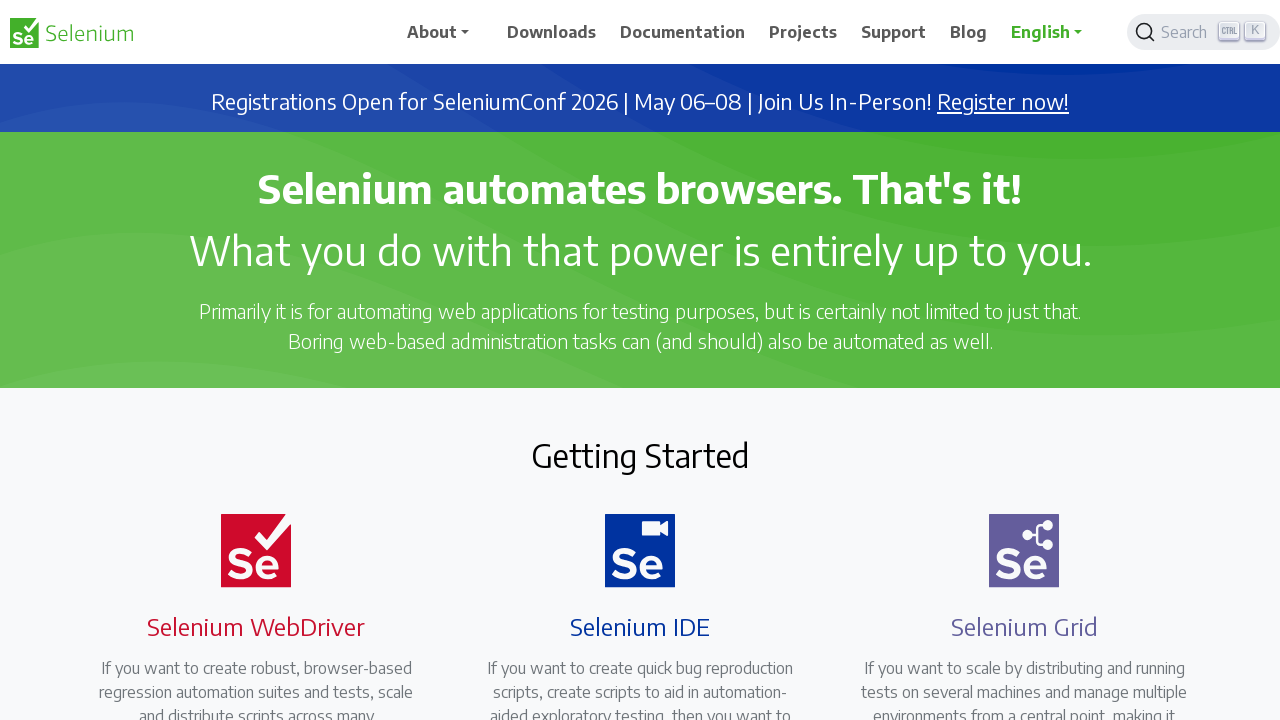

Clicked external link: https://opencollective.com/selenium at (687, 409) on a[target="_blank"] >> nth=1
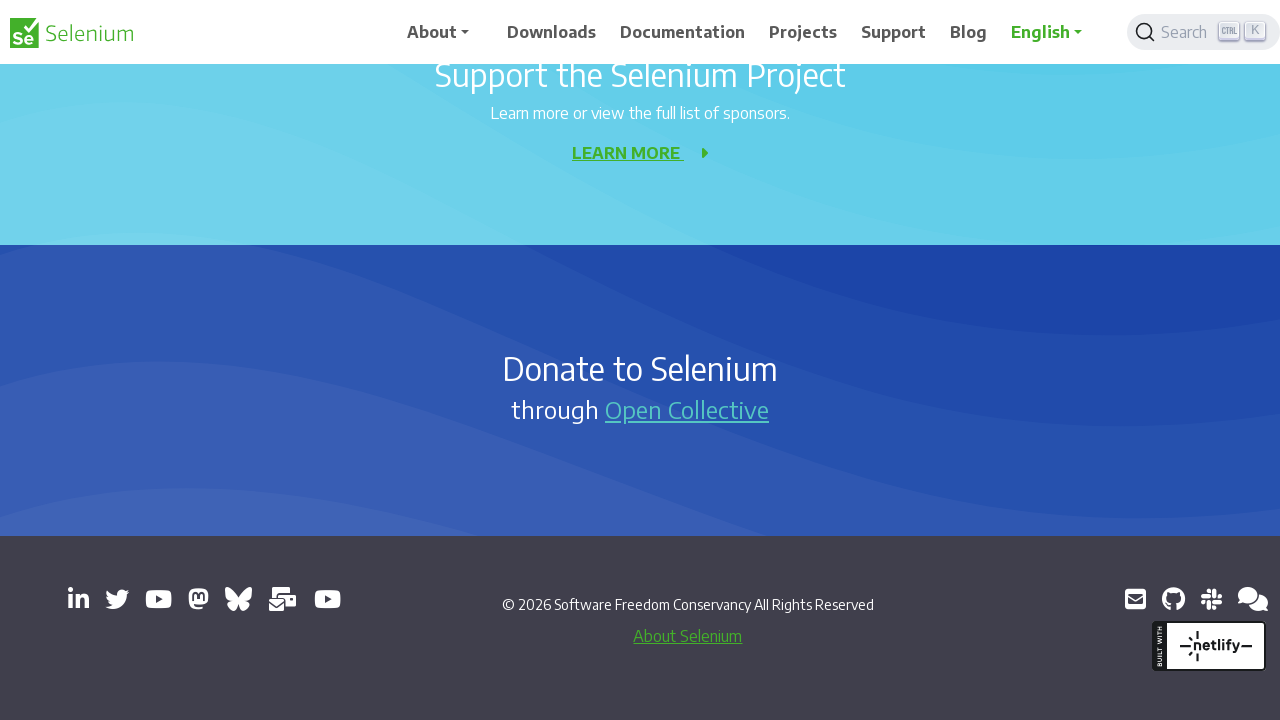

New tab opened for link: https://opencollective.com/selenium
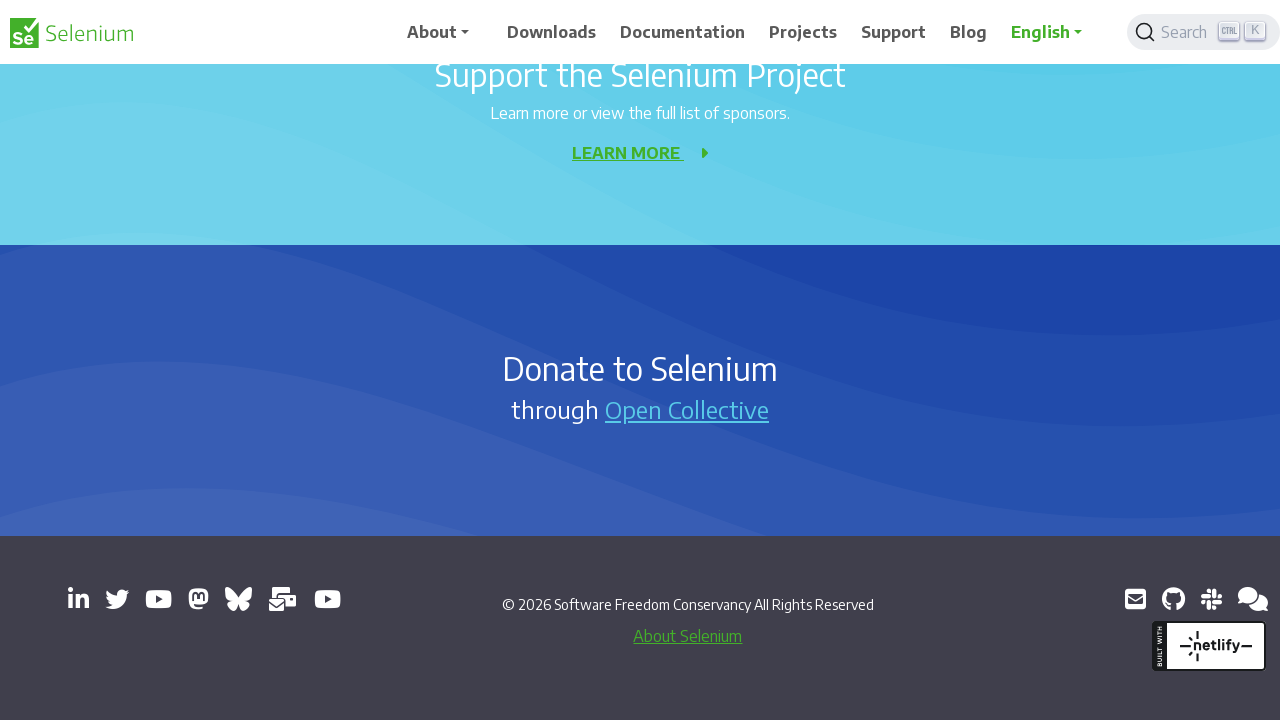

Clicked external link: https://www.linkedin.com/company/4826427/ at (78, 599) on a[target="_blank"] >> nth=2
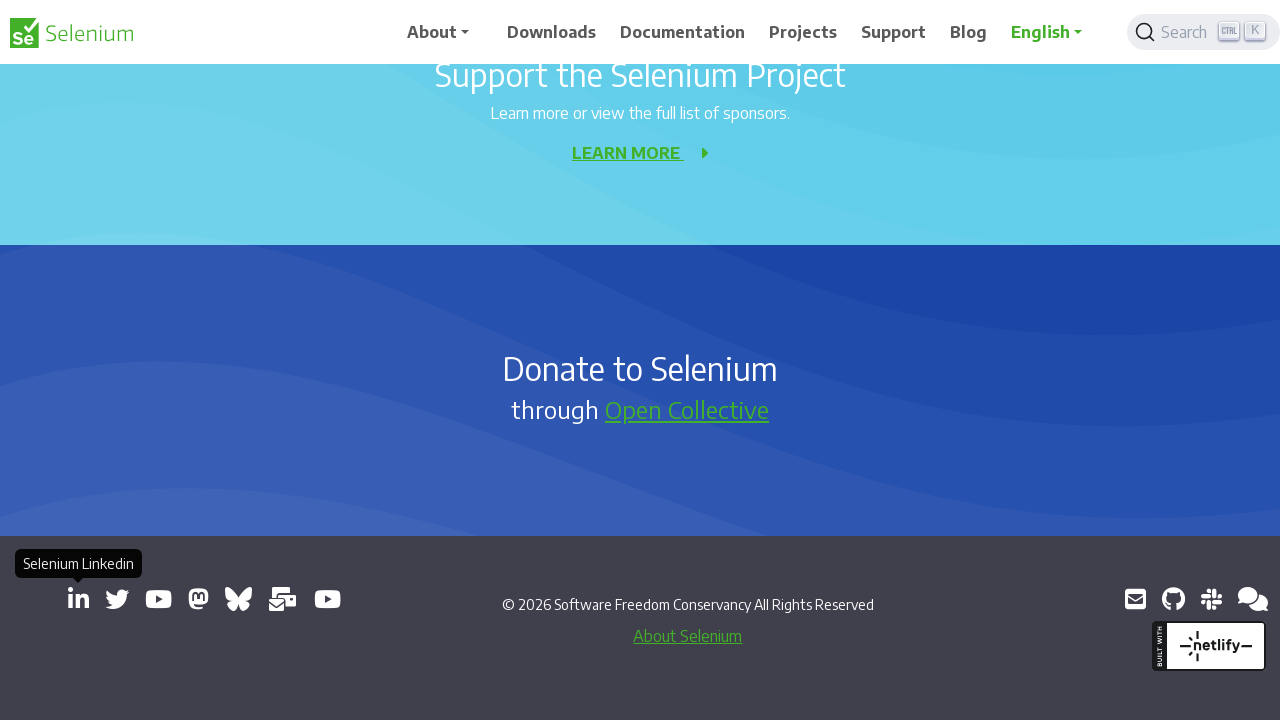

New tab opened for link: https://www.linkedin.com/company/4826427/
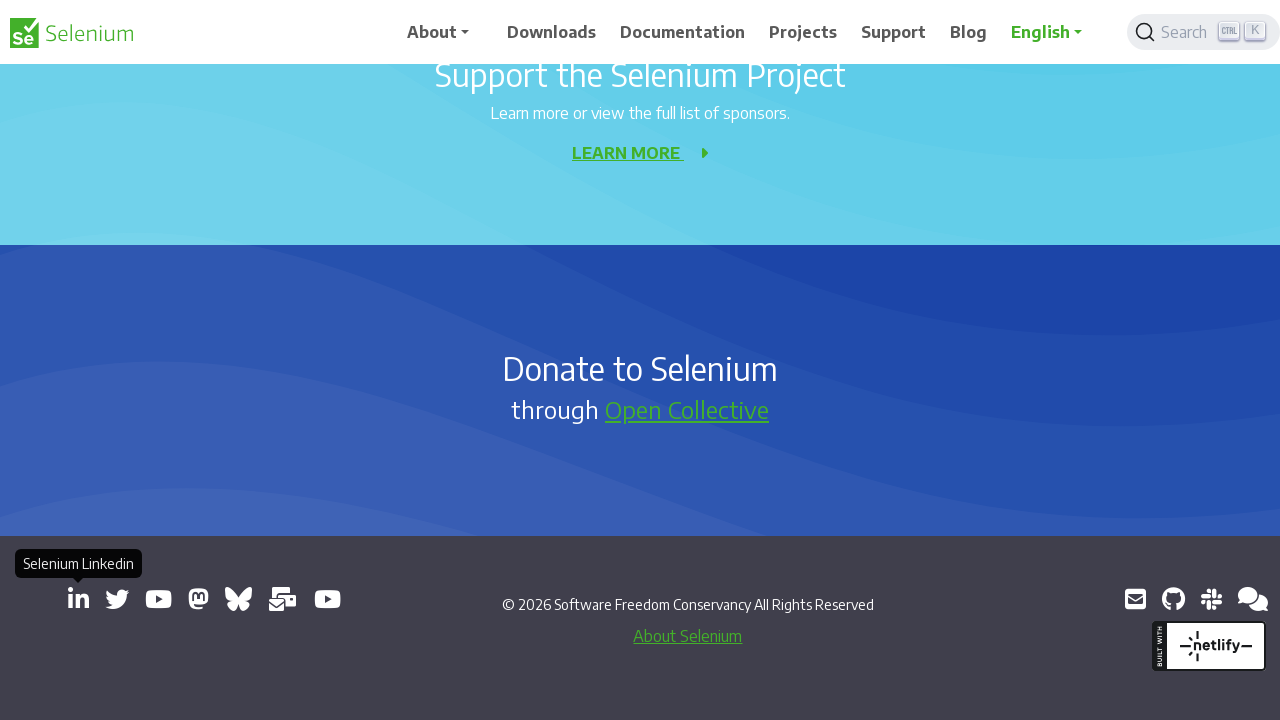

Clicked external link: https://x.com/SeleniumHQ at (117, 599) on a[target="_blank"] >> nth=3
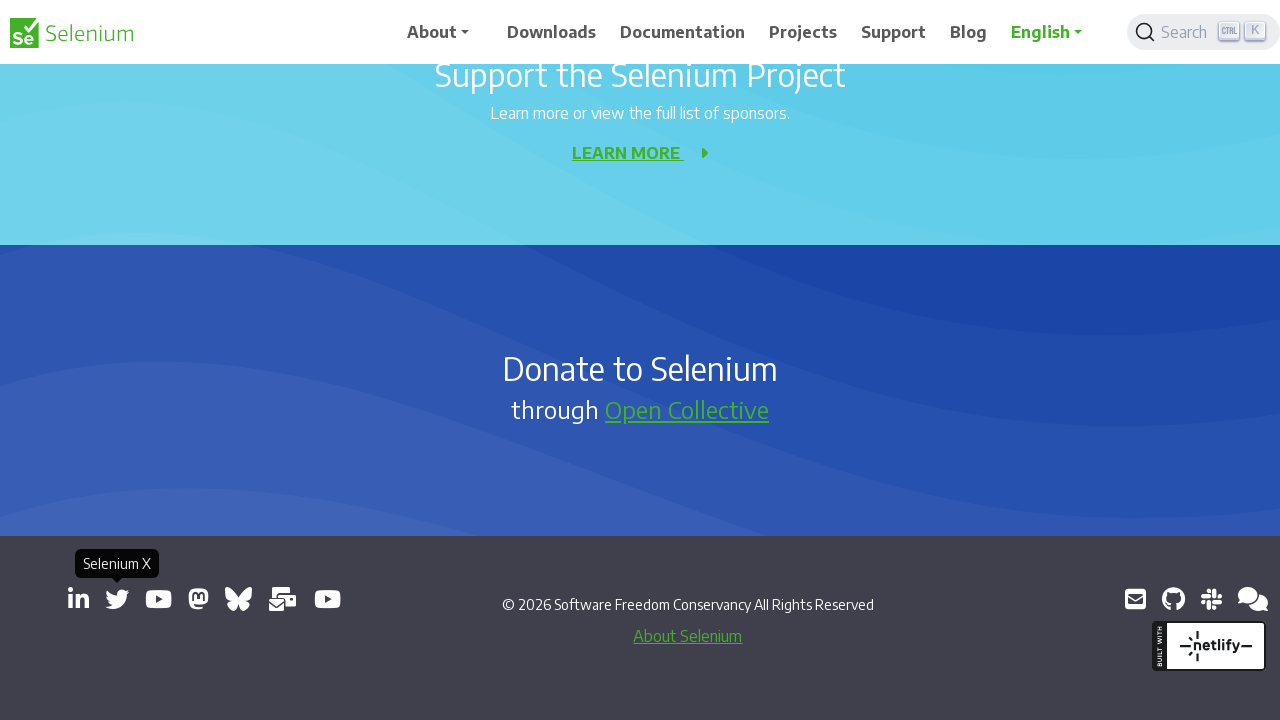

New tab opened for link: https://x.com/SeleniumHQ
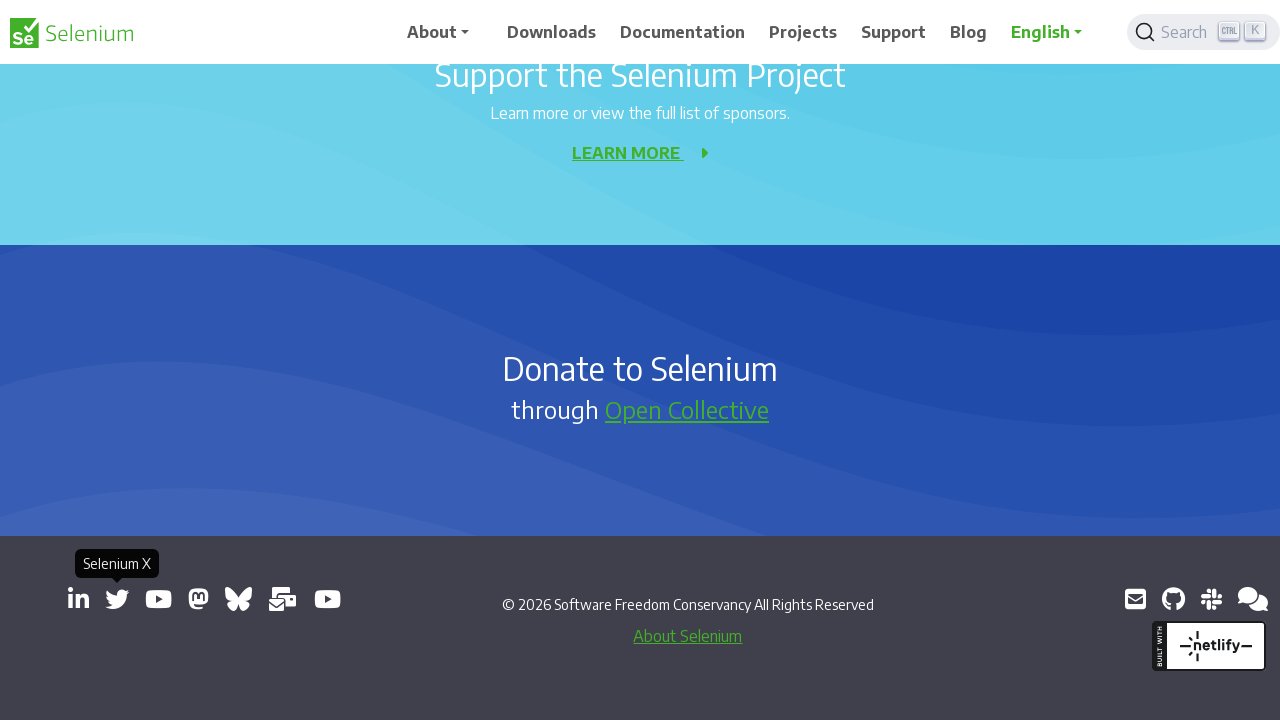

Clicked external link: https://www.youtube.com/@SeleniumHQProject/ at (158, 599) on a[target="_blank"] >> nth=4
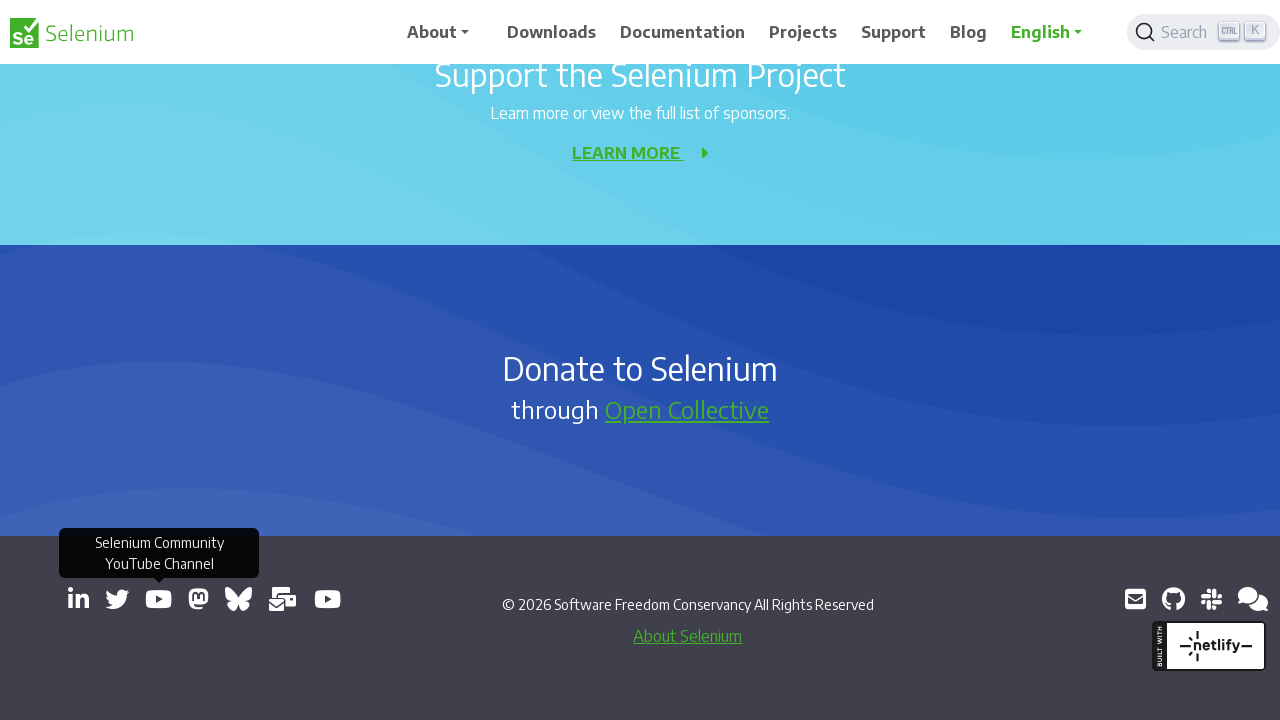

New tab opened for link: https://www.youtube.com/@SeleniumHQProject/
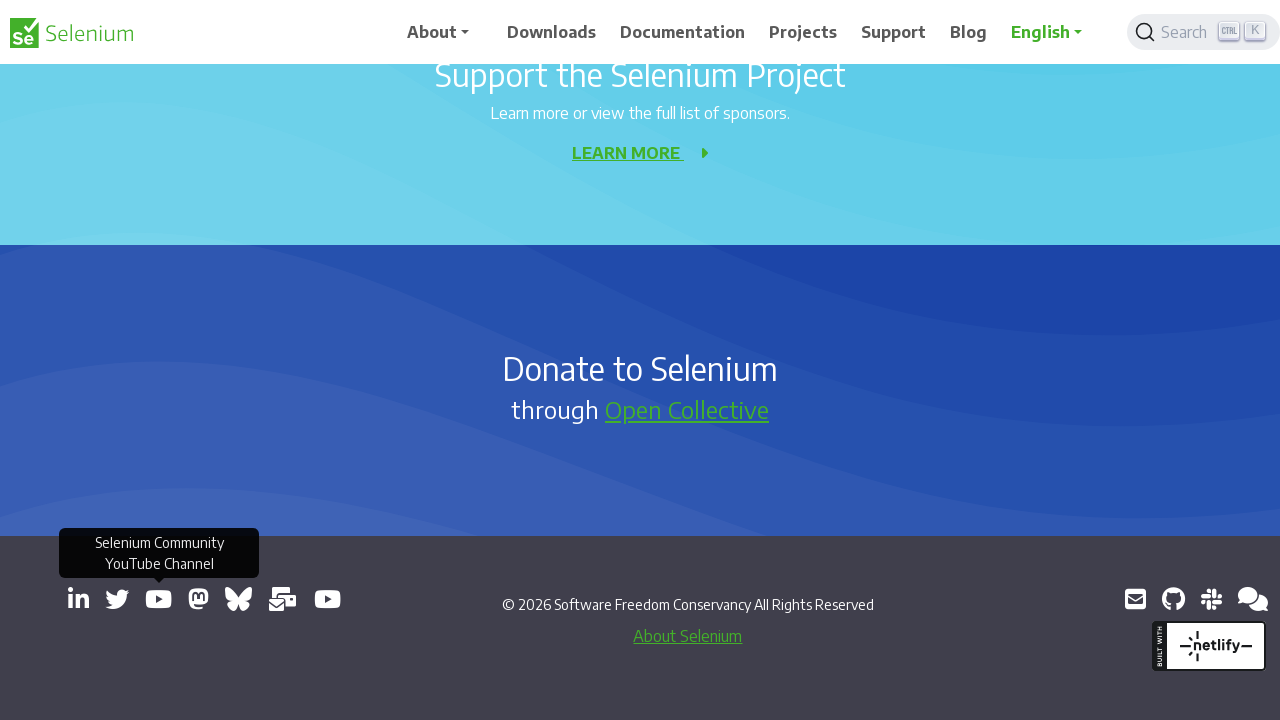

Clicked external link: https://mastodon.social/@seleniumHQ@fosstodon.org at (198, 599) on a[target="_blank"] >> nth=5
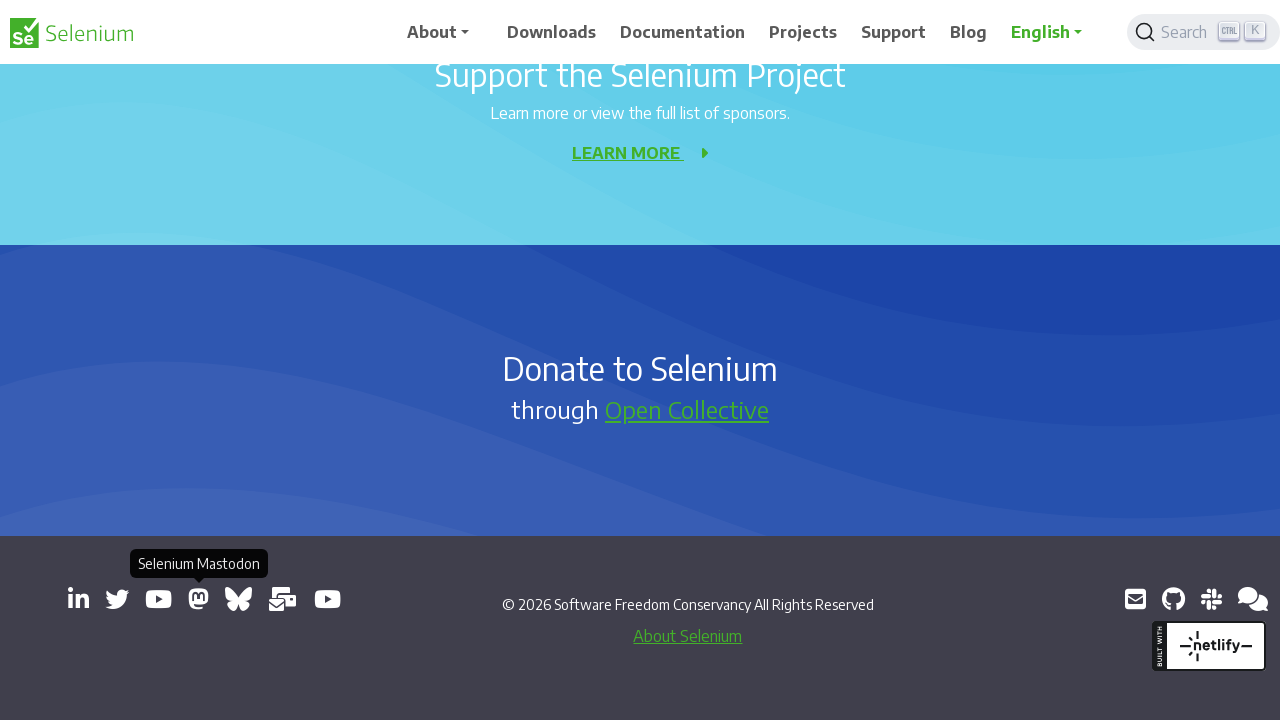

New tab opened for link: https://mastodon.social/@seleniumHQ@fosstodon.org
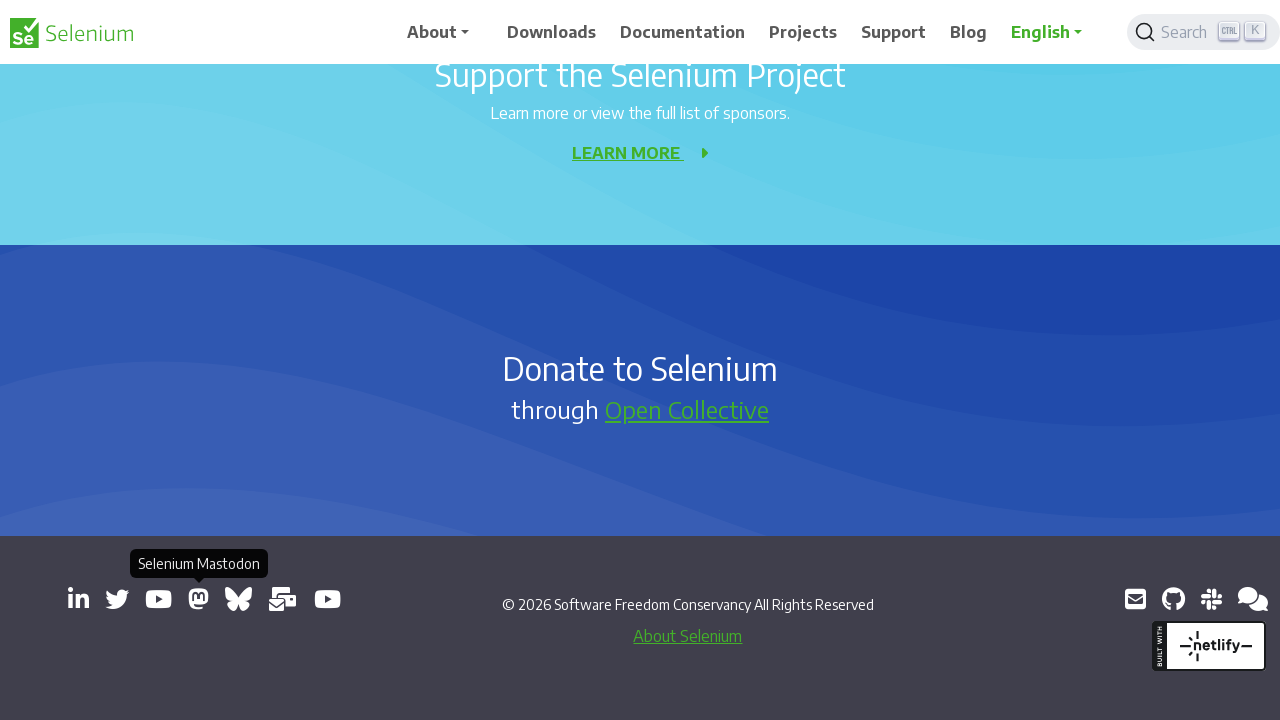

Clicked external link: https://bsky.app/profile/seleniumconf.bsky.social at (238, 599) on a[target="_blank"] >> nth=6
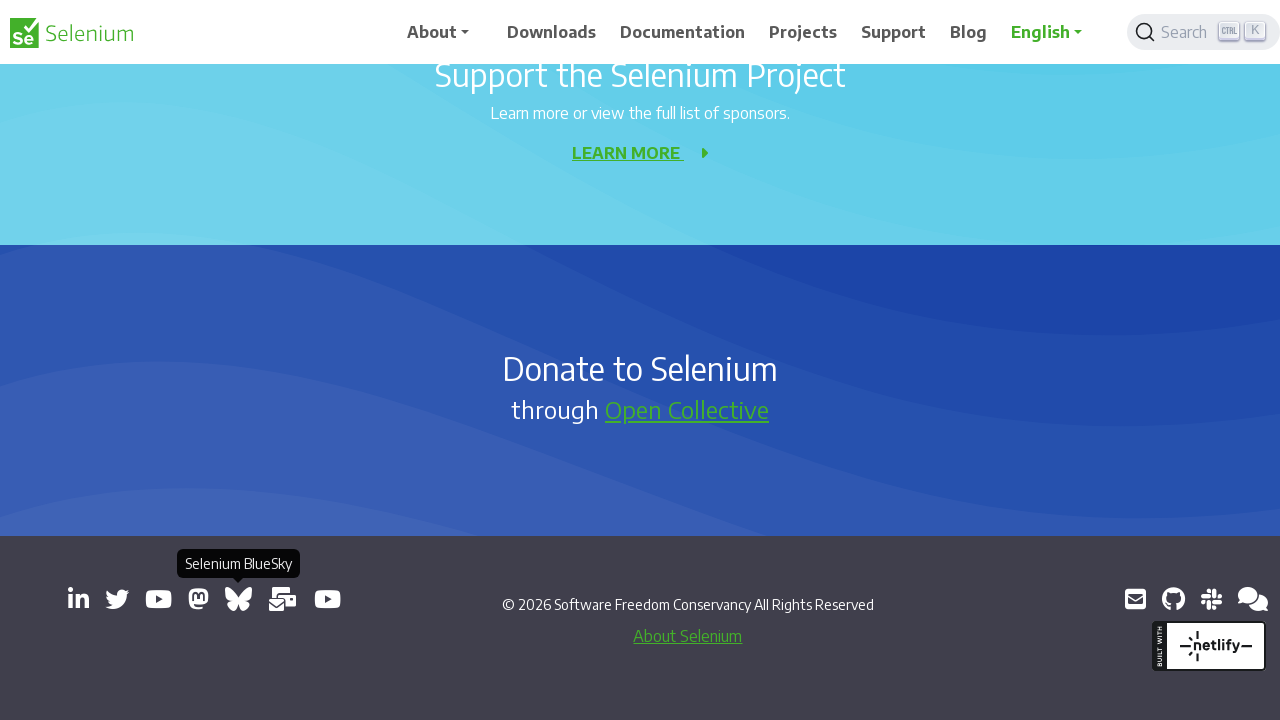

New tab opened for link: https://bsky.app/profile/seleniumconf.bsky.social
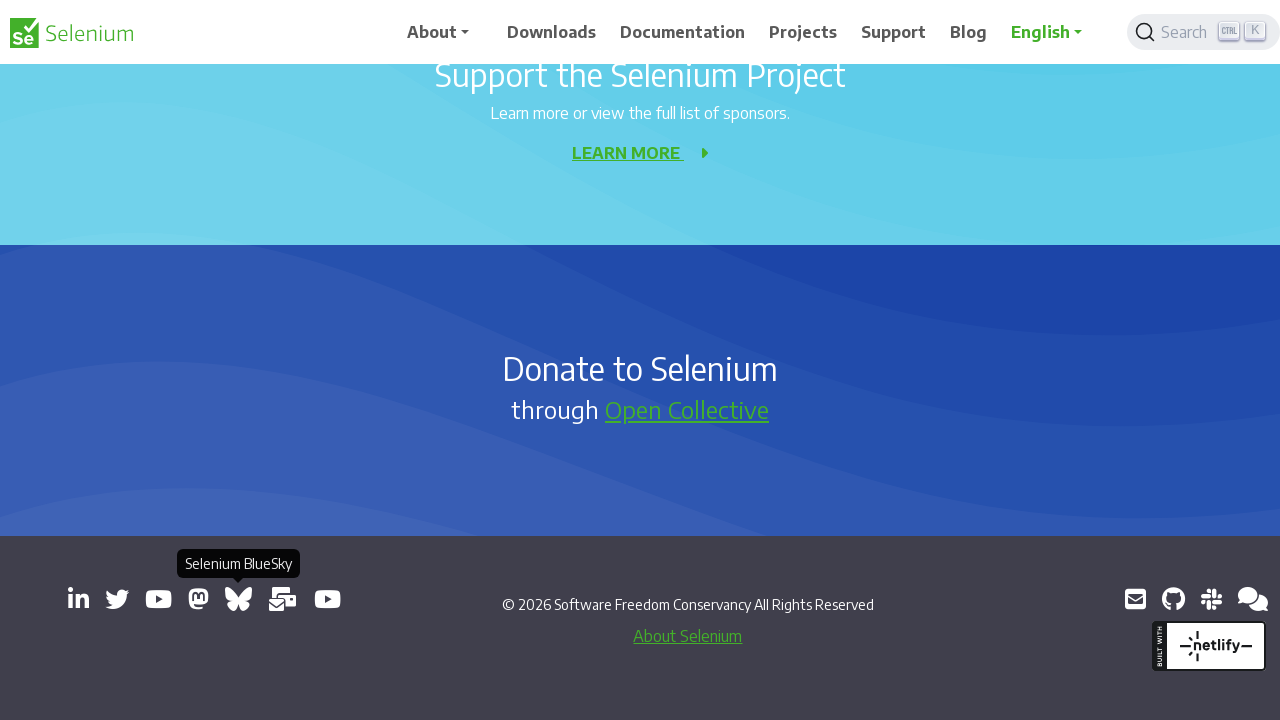

Clicked external link: https://groups.google.com/group/selenium-users at (283, 599) on a[target="_blank"] >> nth=7
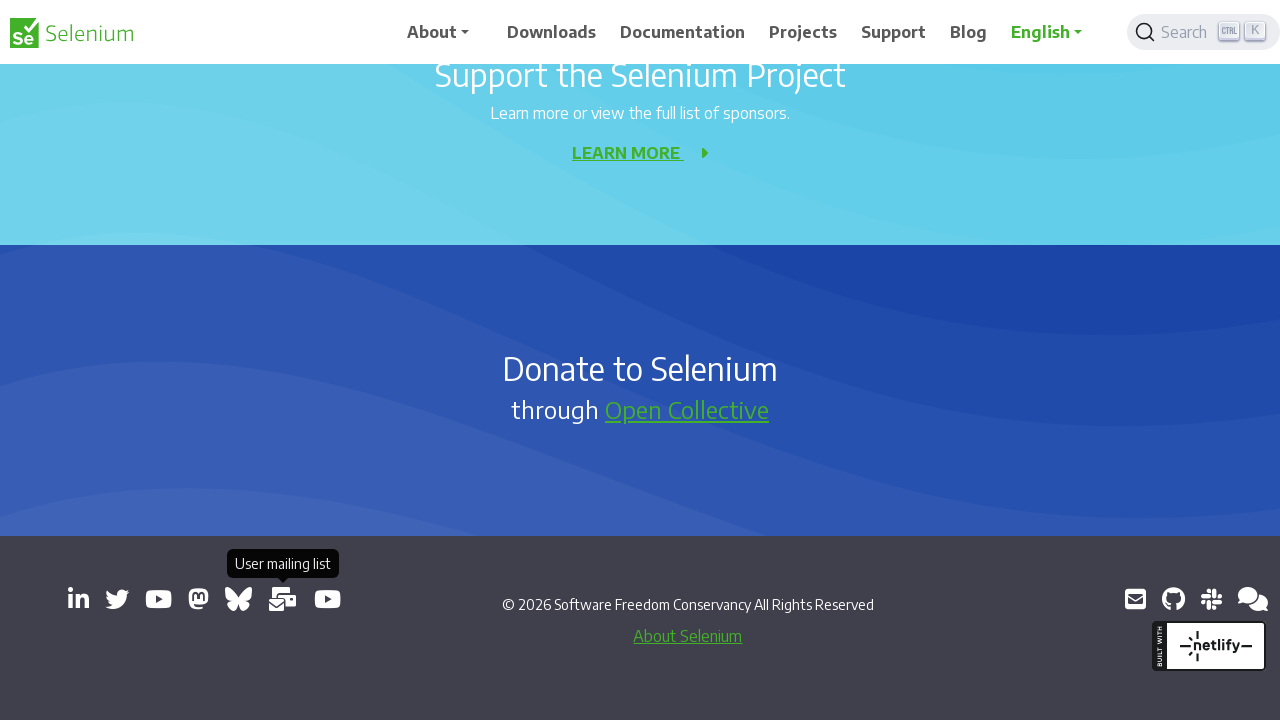

New tab opened for link: https://groups.google.com/group/selenium-users
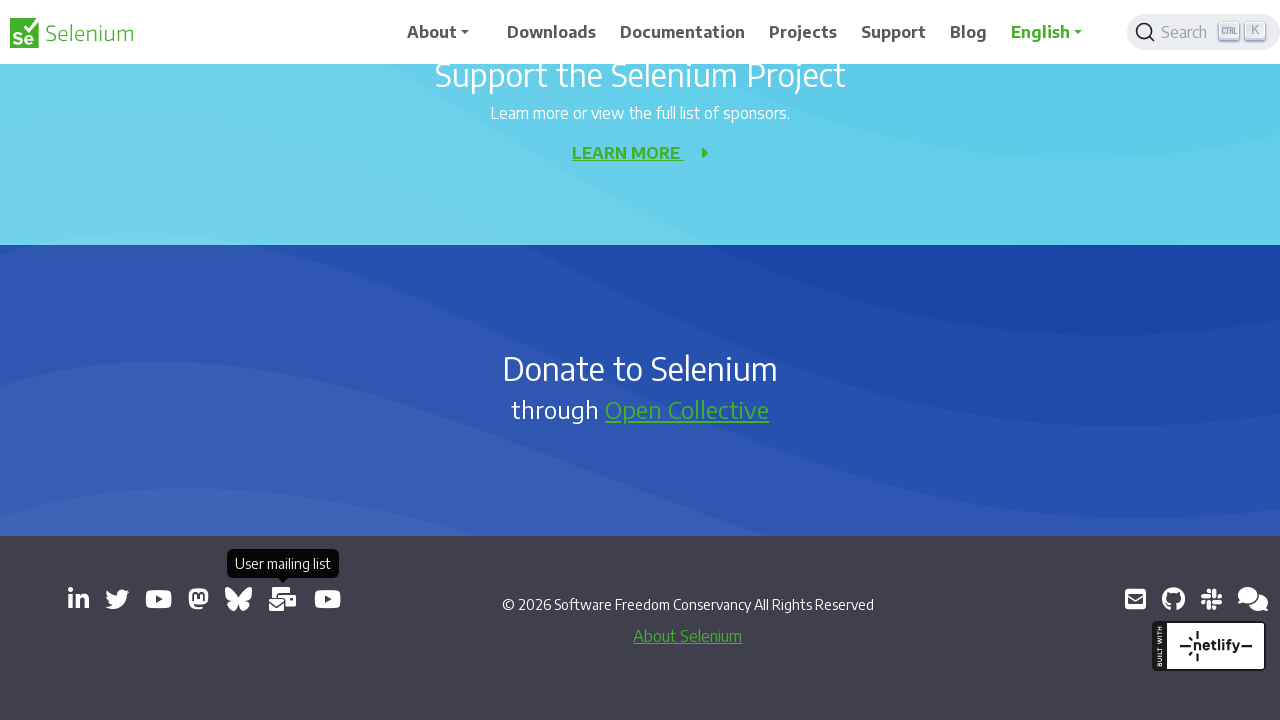

Clicked external link: https://www.youtube.com/channel/UCbDlgX_613xNMrDqCe3QNEw at (328, 599) on a[target="_blank"] >> nth=8
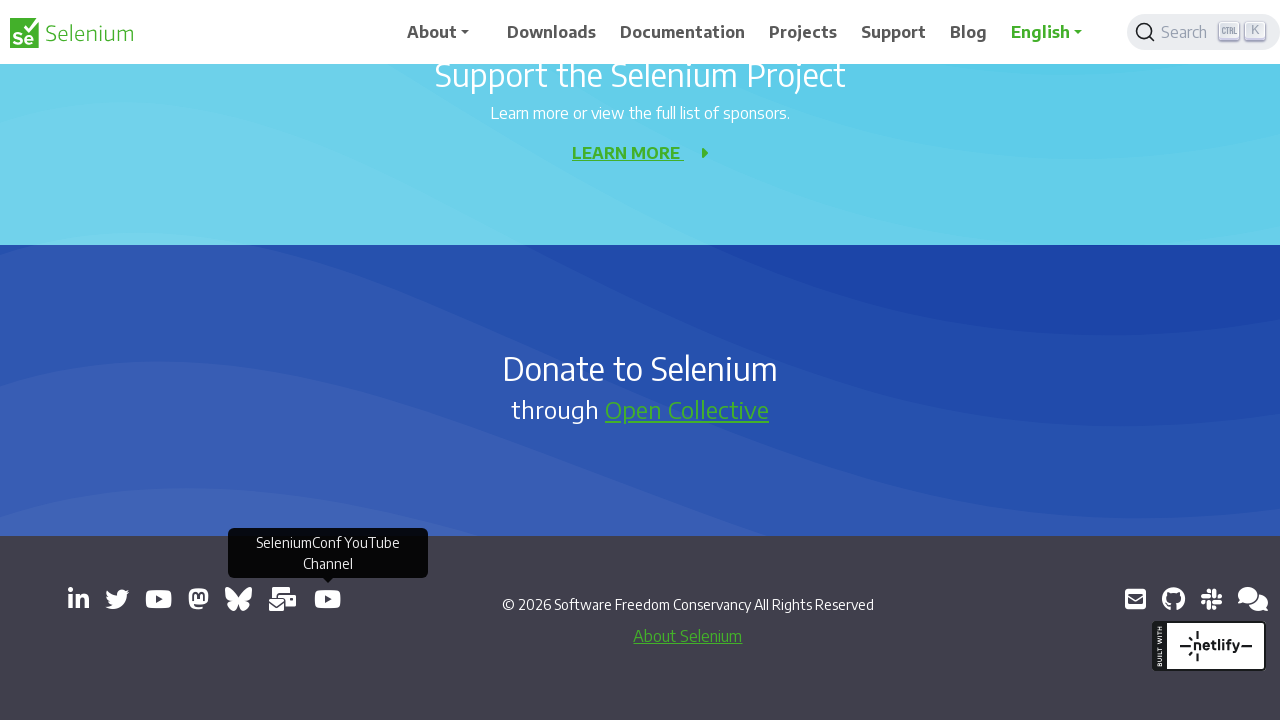

New tab opened for link: https://www.youtube.com/channel/UCbDlgX_613xNMrDqCe3QNEw
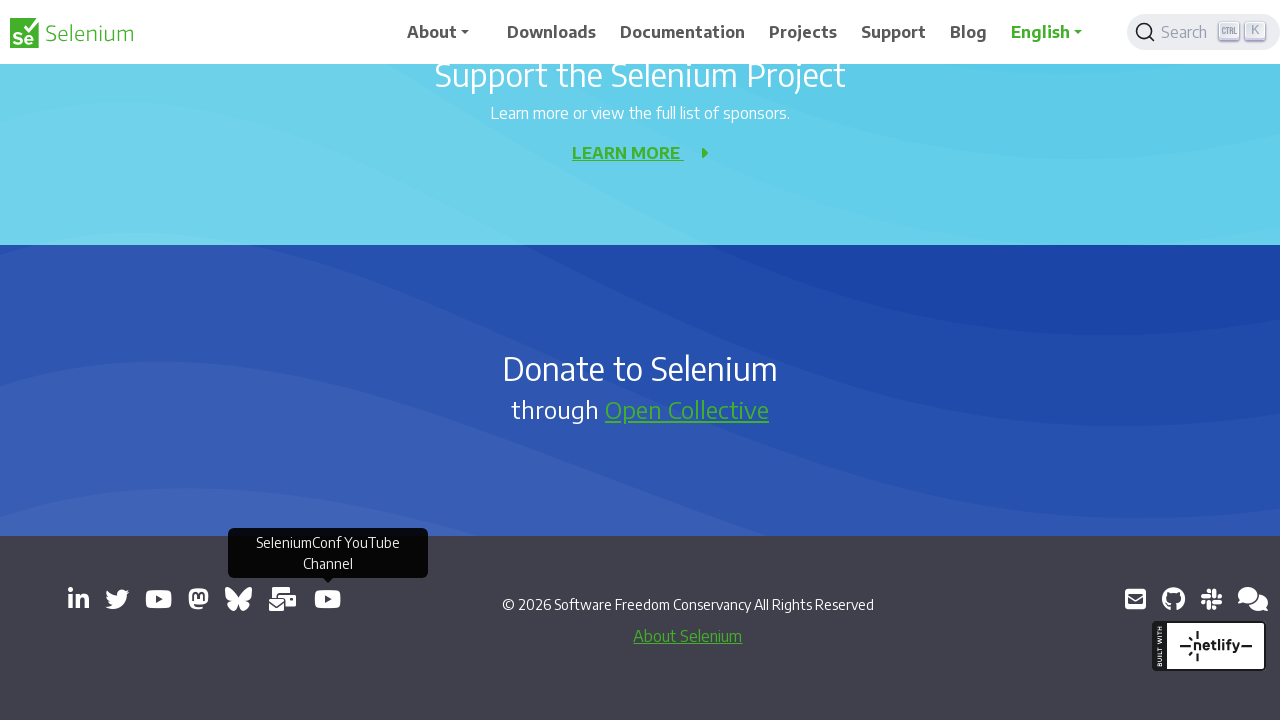

Clicked external link: https://github.com/seleniumhq/selenium at (1173, 599) on a[target="_blank"] >> nth=10
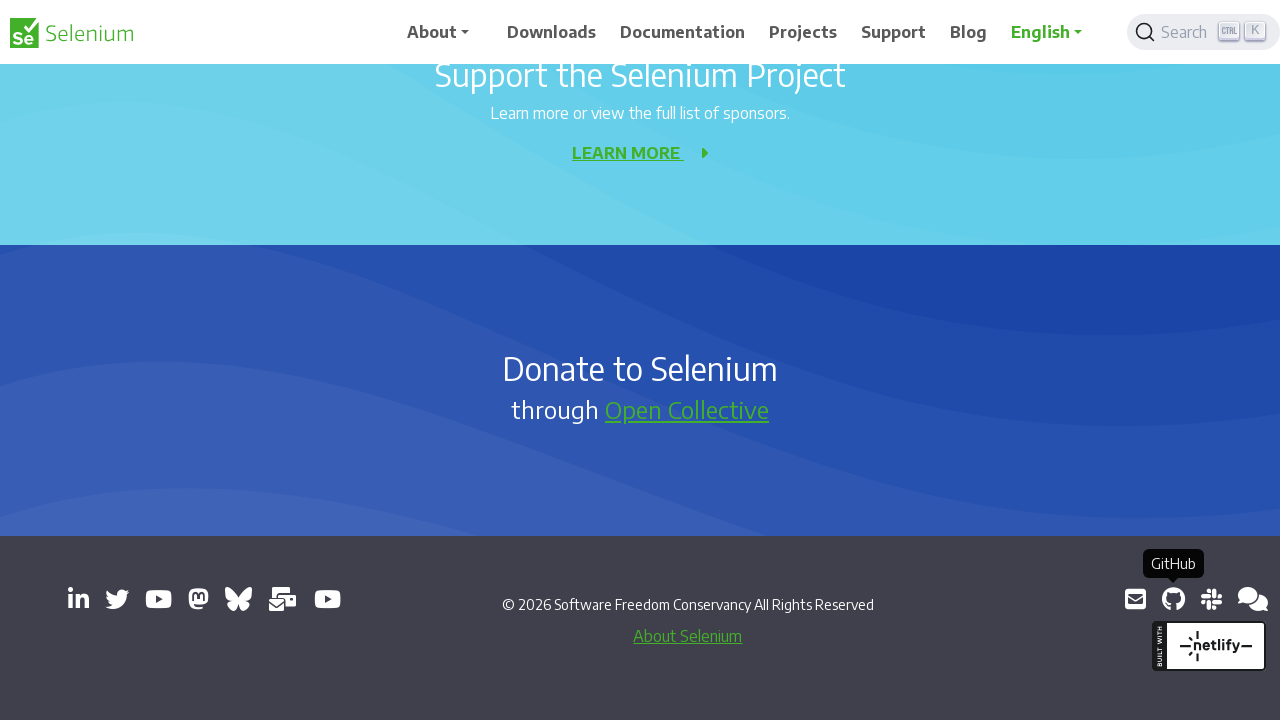

New tab opened for link: https://github.com/seleniumhq/selenium
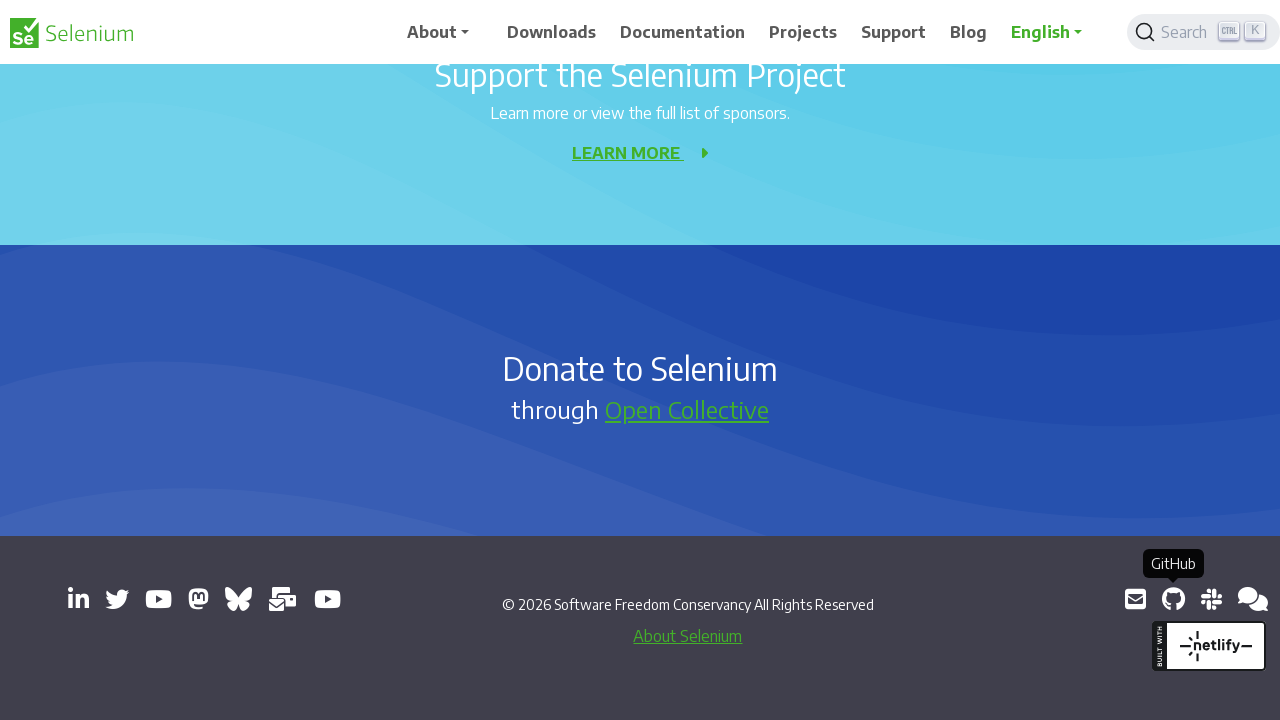

Clicked external link: https://inviter.co/seleniumhq at (1211, 599) on a[target="_blank"] >> nth=11
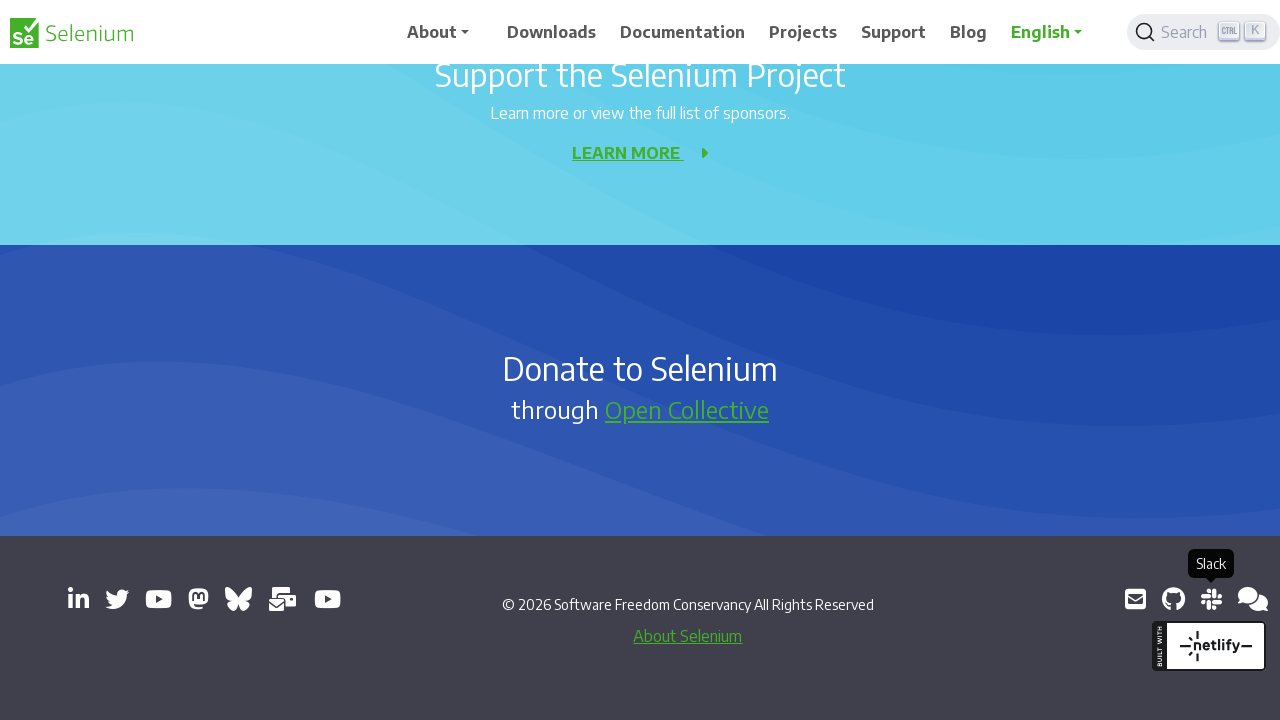

New tab opened for link: https://inviter.co/seleniumhq
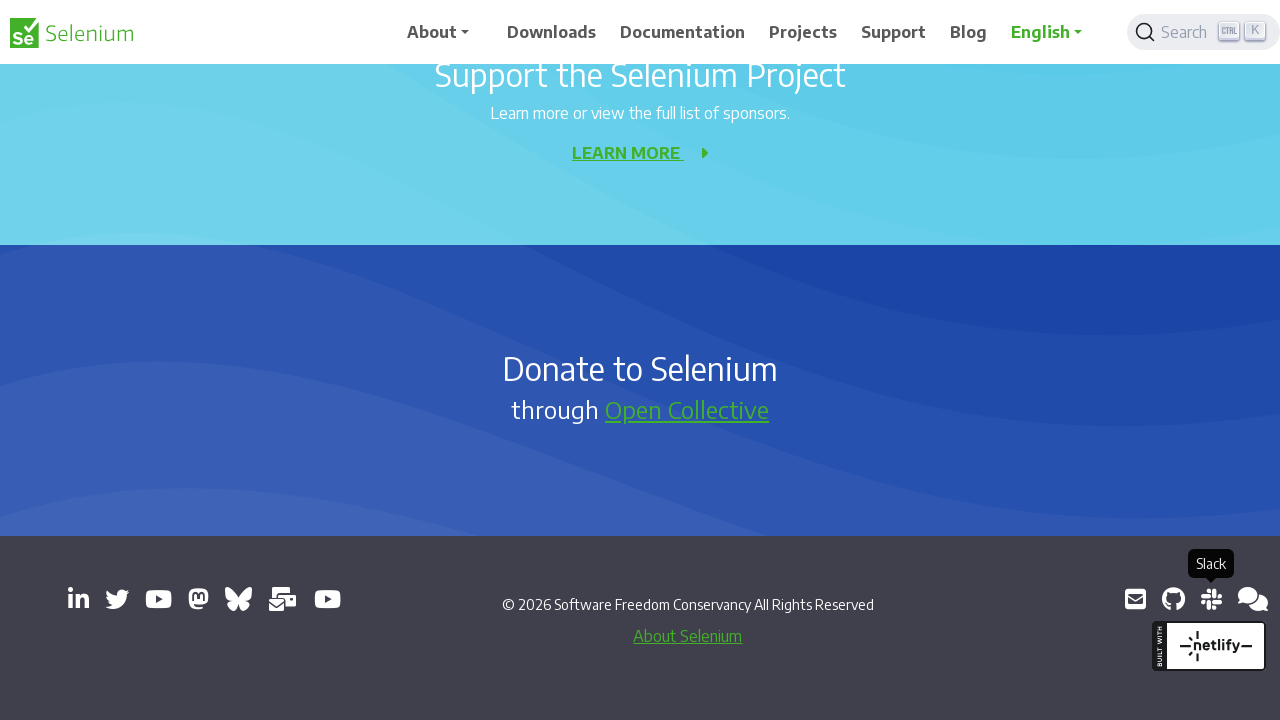

Clicked external link: https://web.libera.chat/#selenium at (1253, 599) on a[target="_blank"] >> nth=12
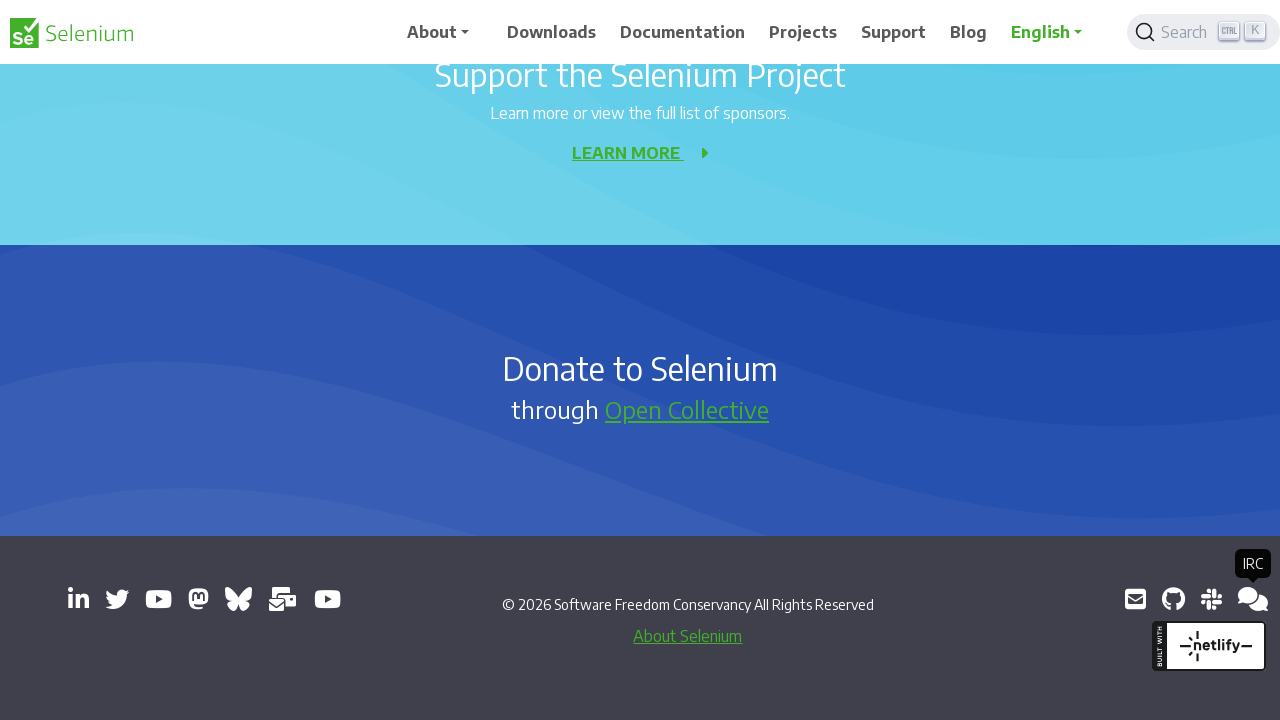

New tab opened for link: https://web.libera.chat/#selenium
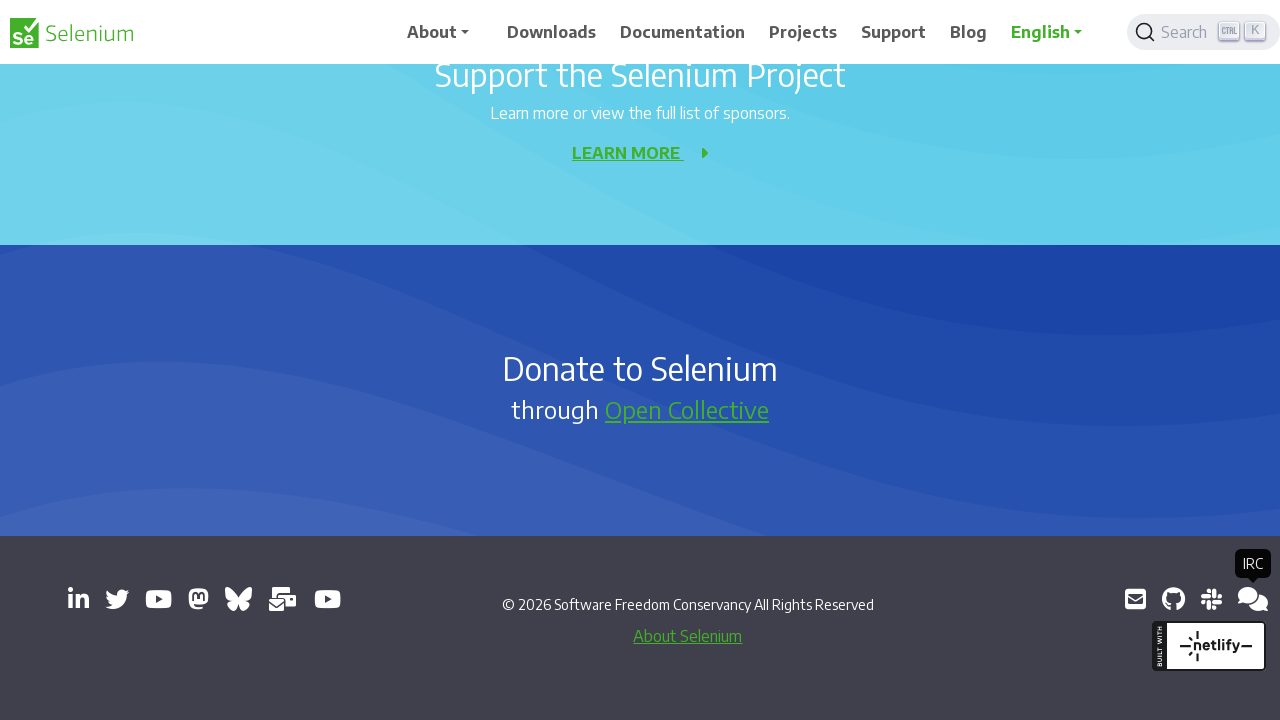

Clicked external link: https://groups.google.com/g/selenium-developers at (1248, 599) on a[target="_blank"] >> nth=13
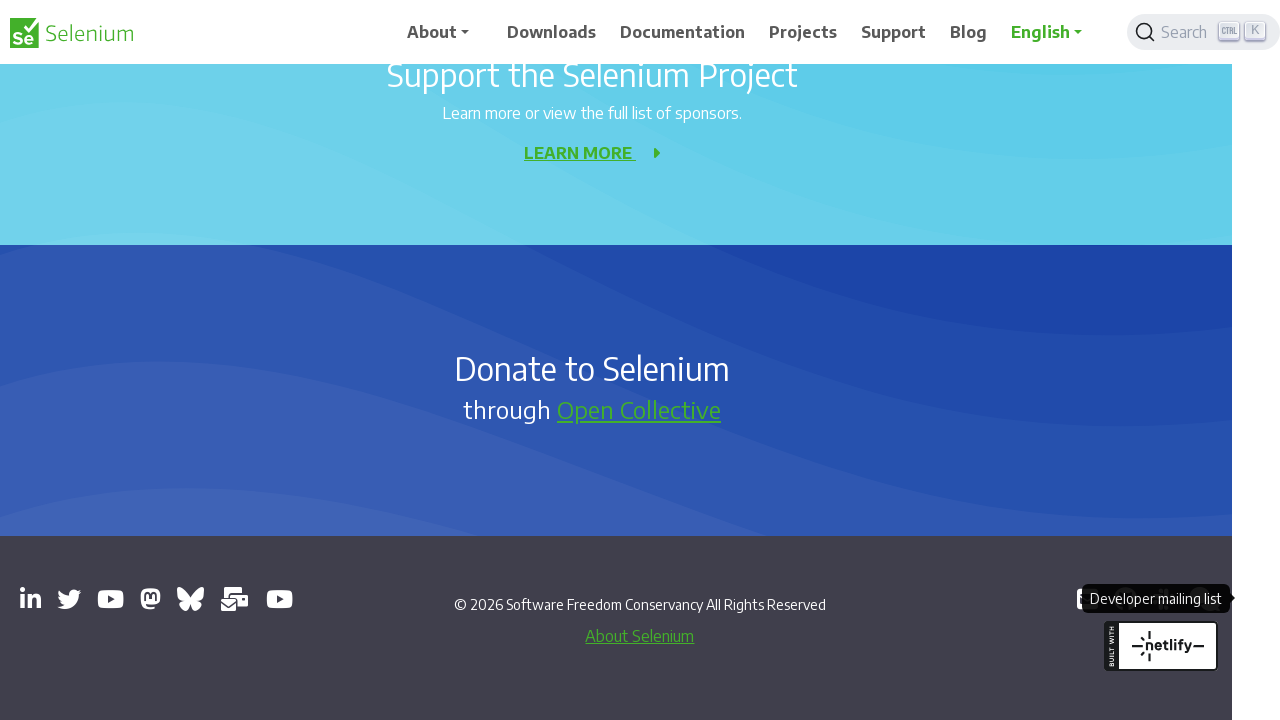

New tab opened for link: https://groups.google.com/g/selenium-developers
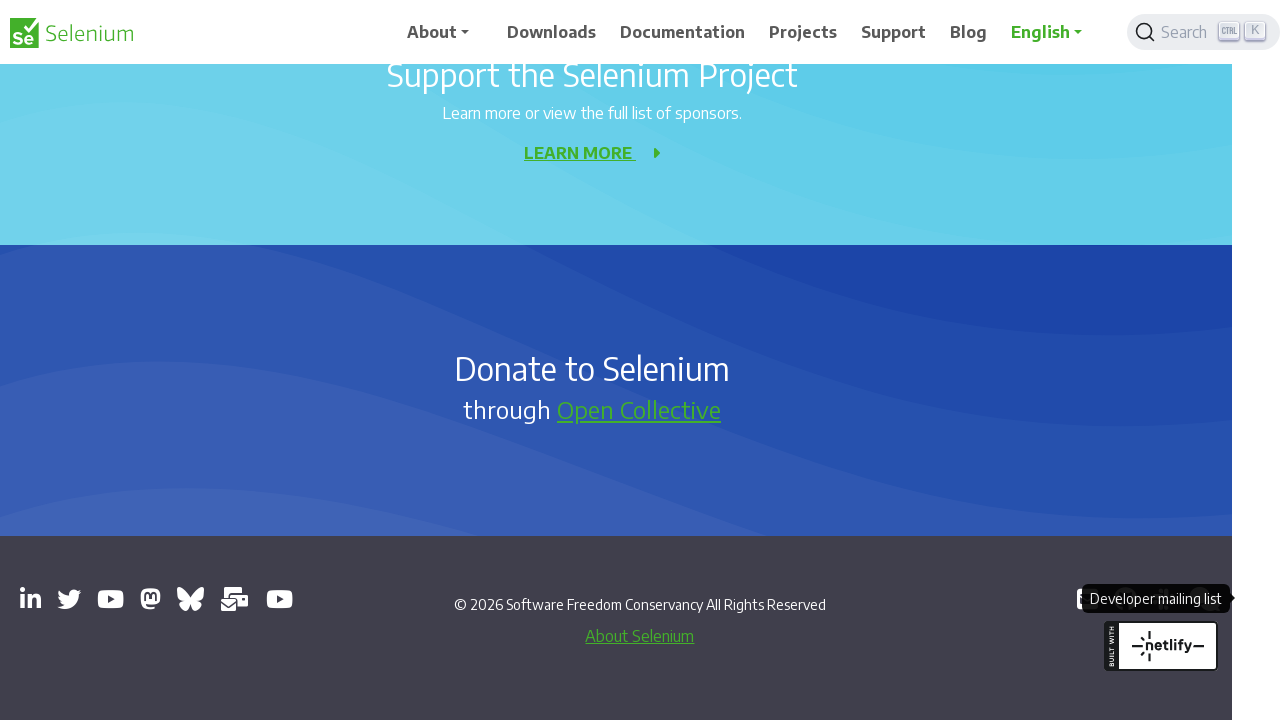

Waited for page to load: https://seleniumconf.com/register/?utm_medium=Referral&utm_source=selenium.dev&utm_campaign=register
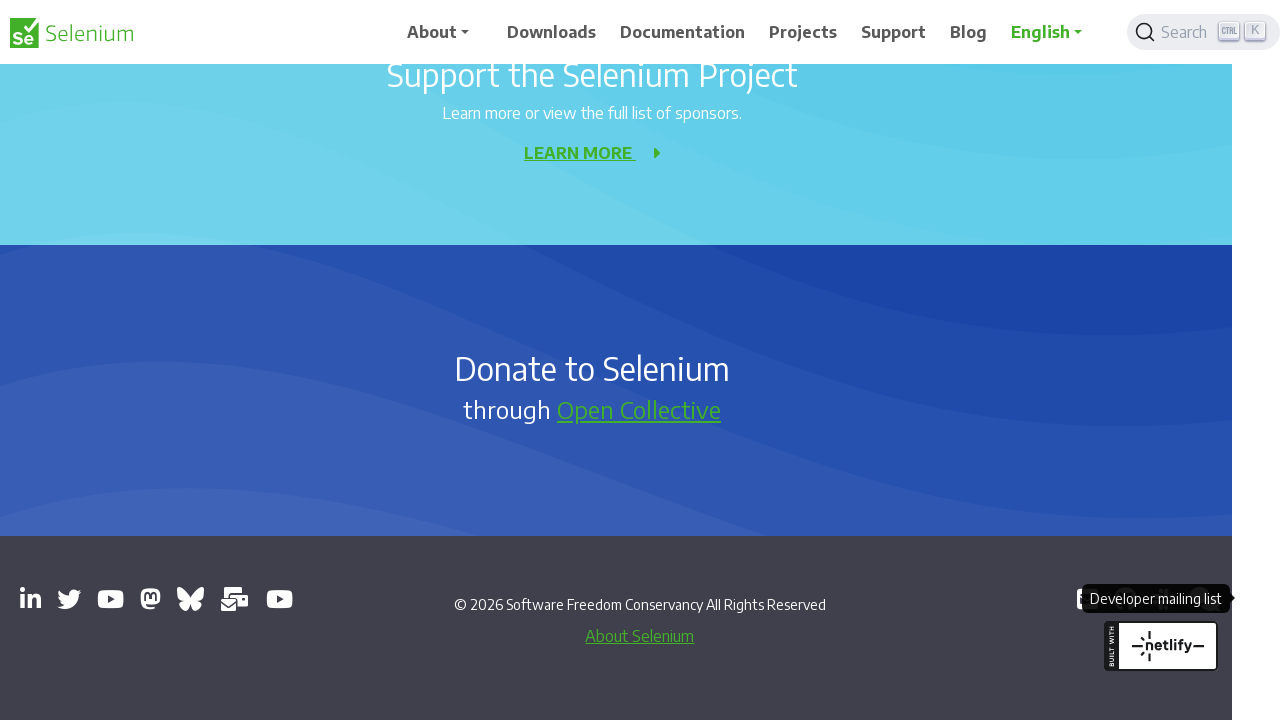

Retrieved page title 'Register - SeleniumConf' and URL 'https://seleniumconf.com/register/?utm_medium=Referral&utm_source=selenium.dev&utm_campaign=register'
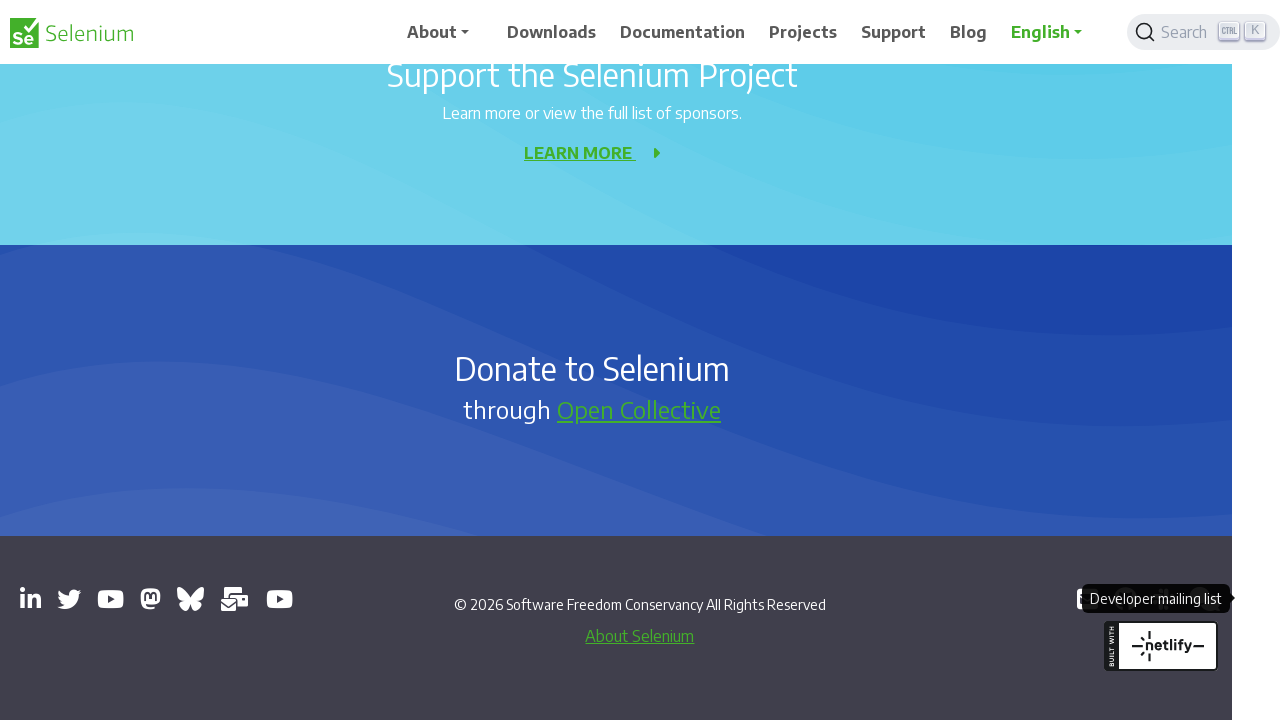

Waited for page to load: chrome-error://chromewebdata/
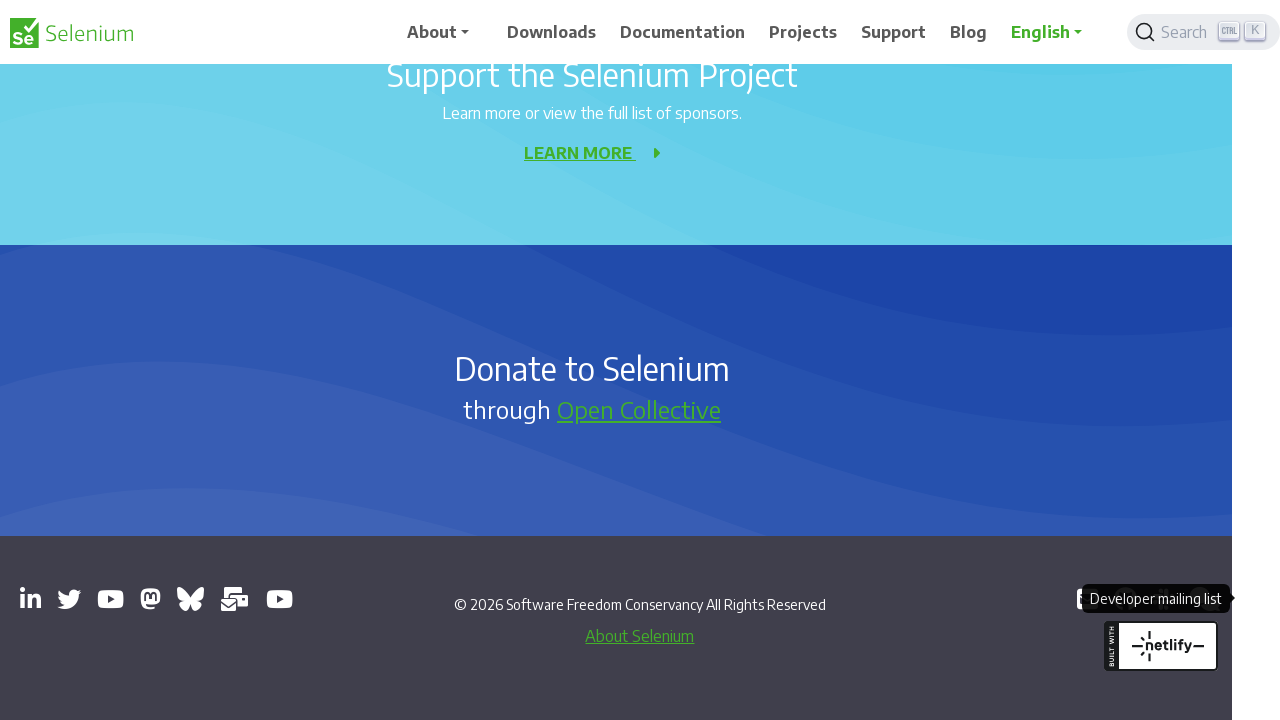

Retrieved page title '' and URL 'chrome-error://chromewebdata/'
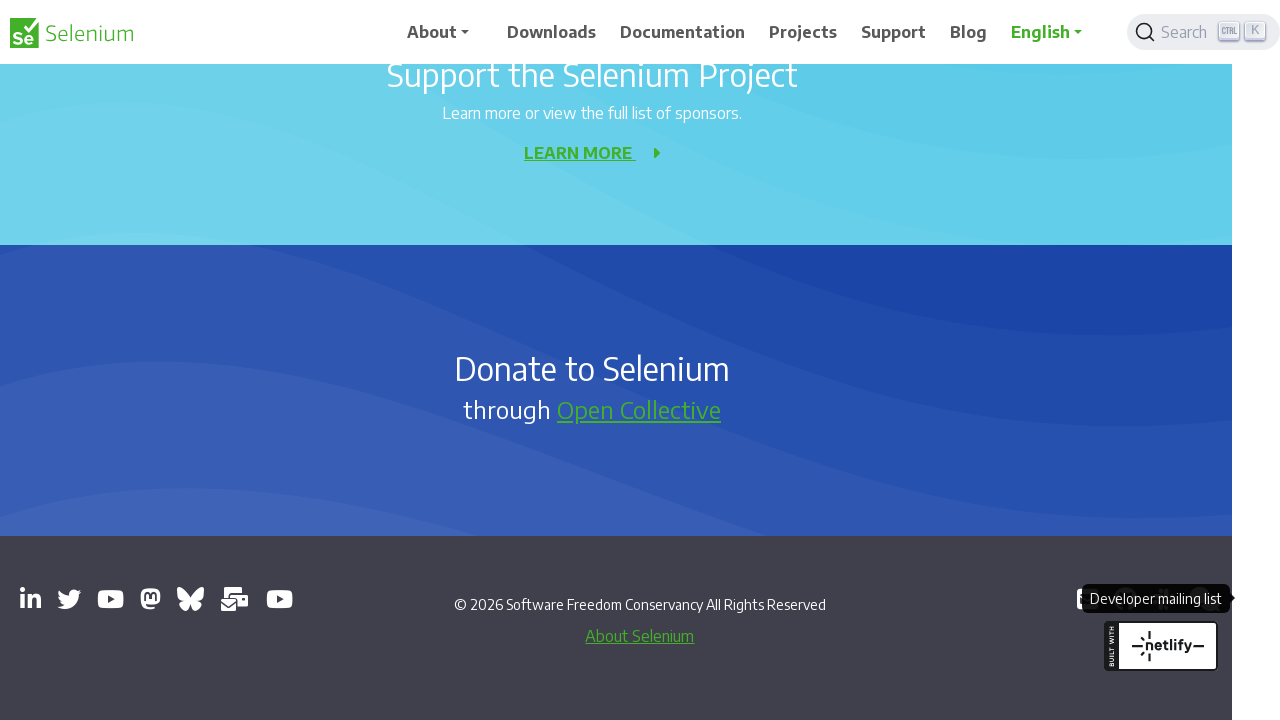

Waited for page to load: chrome-error://chromewebdata/
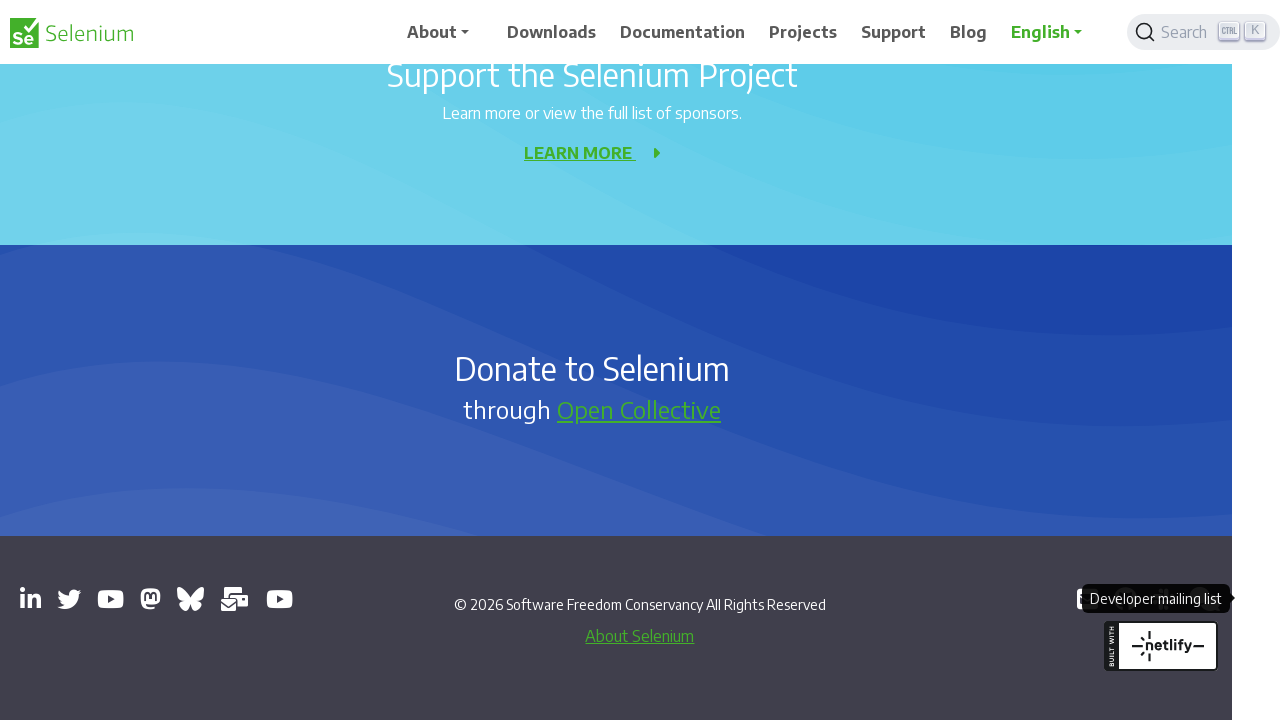

Retrieved page title '' and URL 'chrome-error://chromewebdata/'
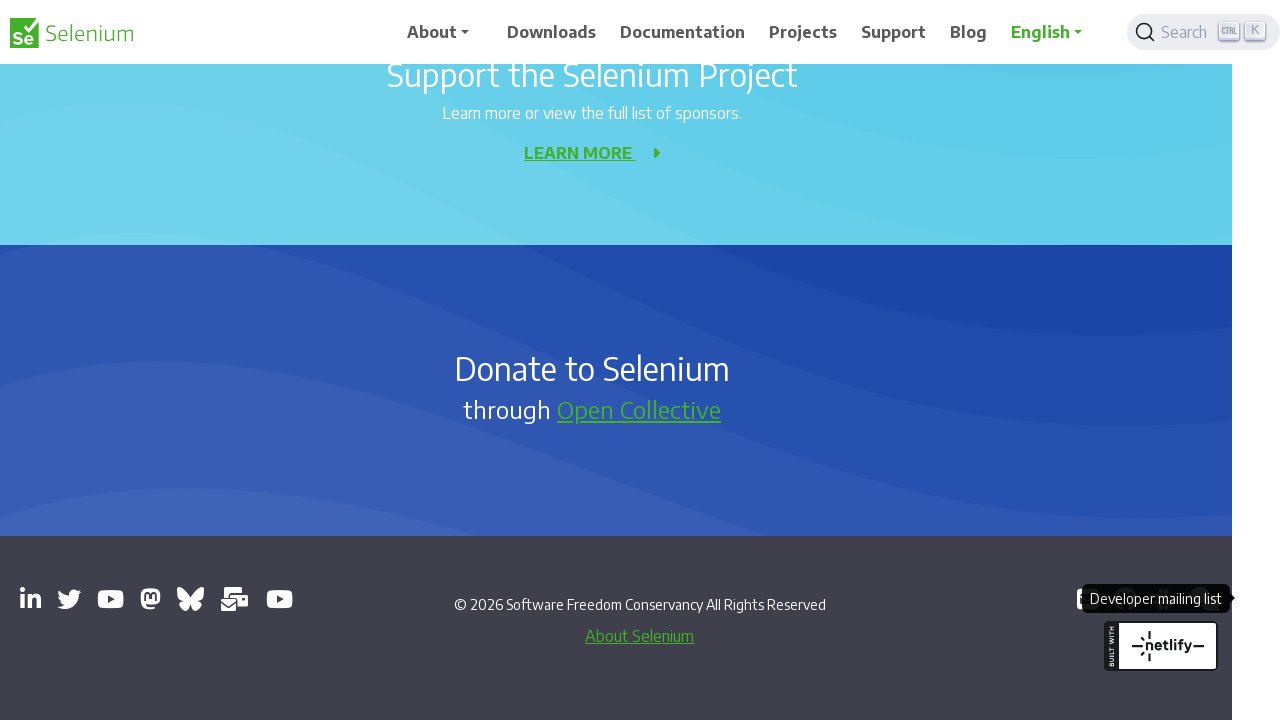

Waited for page to load: chrome-error://chromewebdata/
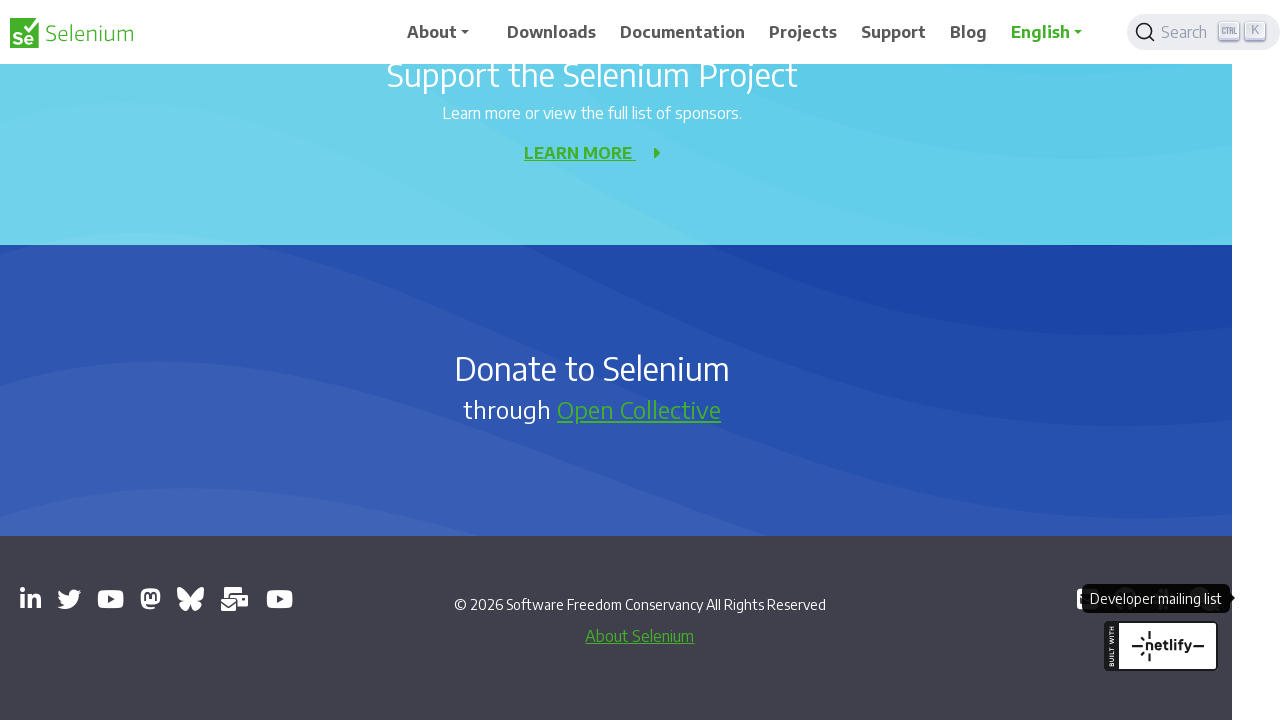

Retrieved page title '' and URL 'chrome-error://chromewebdata/'
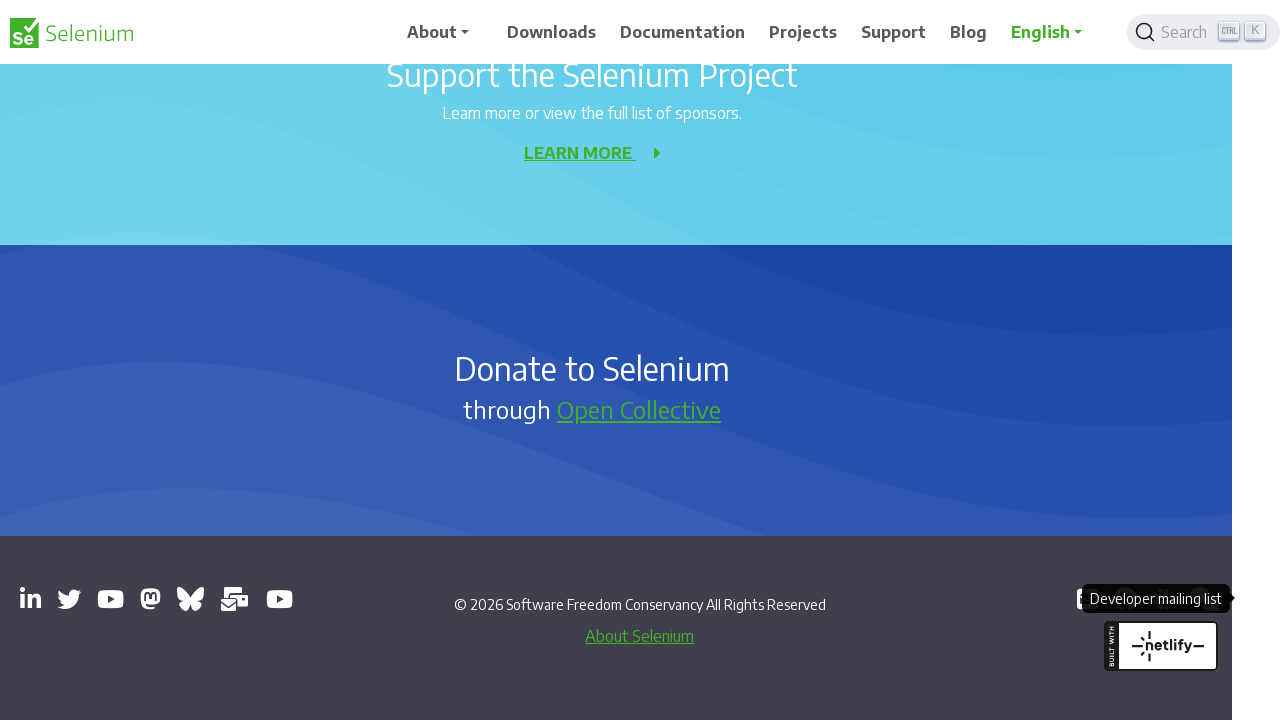

Waited for page to load: https://www.youtube.com/@SeleniumHQProject
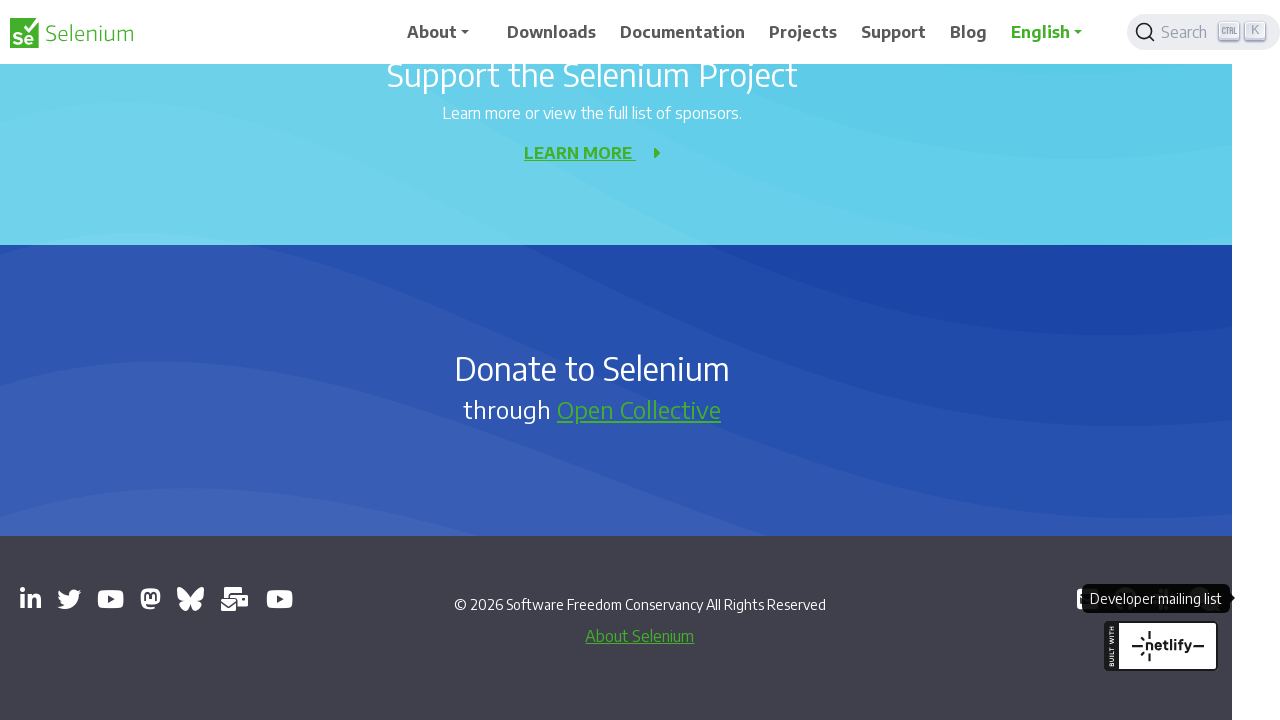

Retrieved page title 'SeleniumHQ Project - YouTube' and URL 'https://www.youtube.com/@SeleniumHQProject'
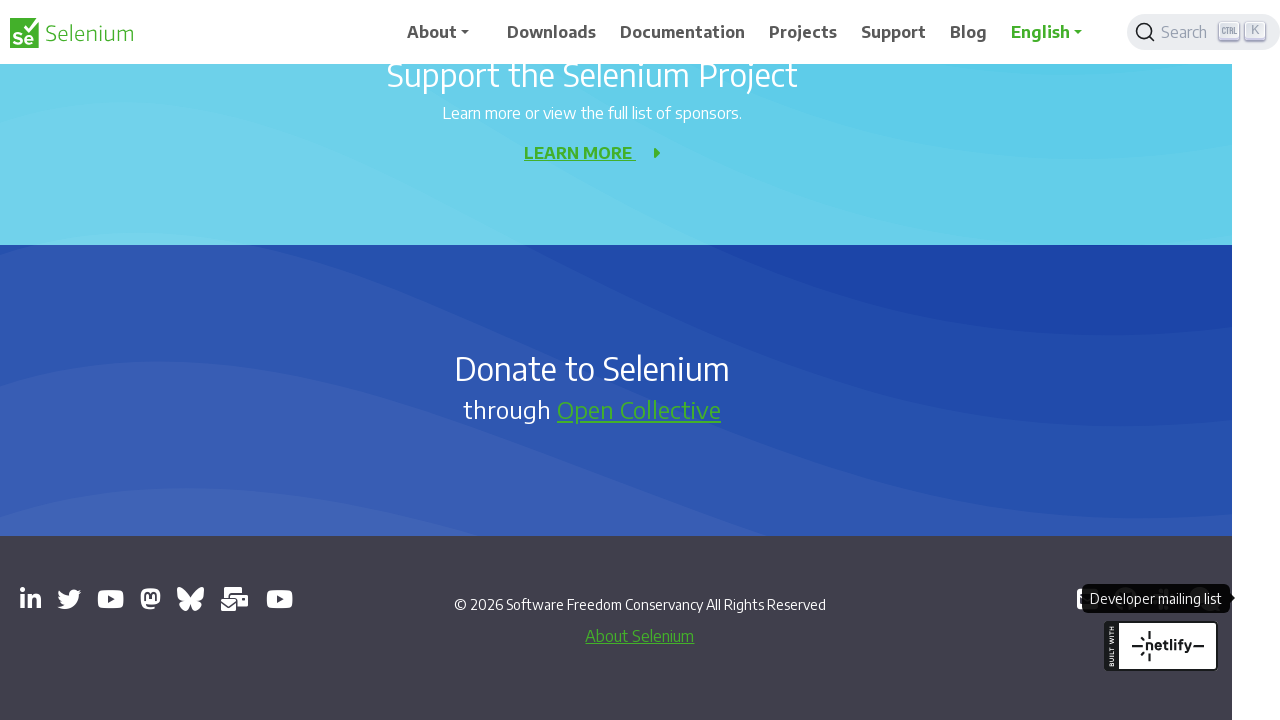

Waited for page to load: https://mastodon.social/redirect/accounts/110869641967823055
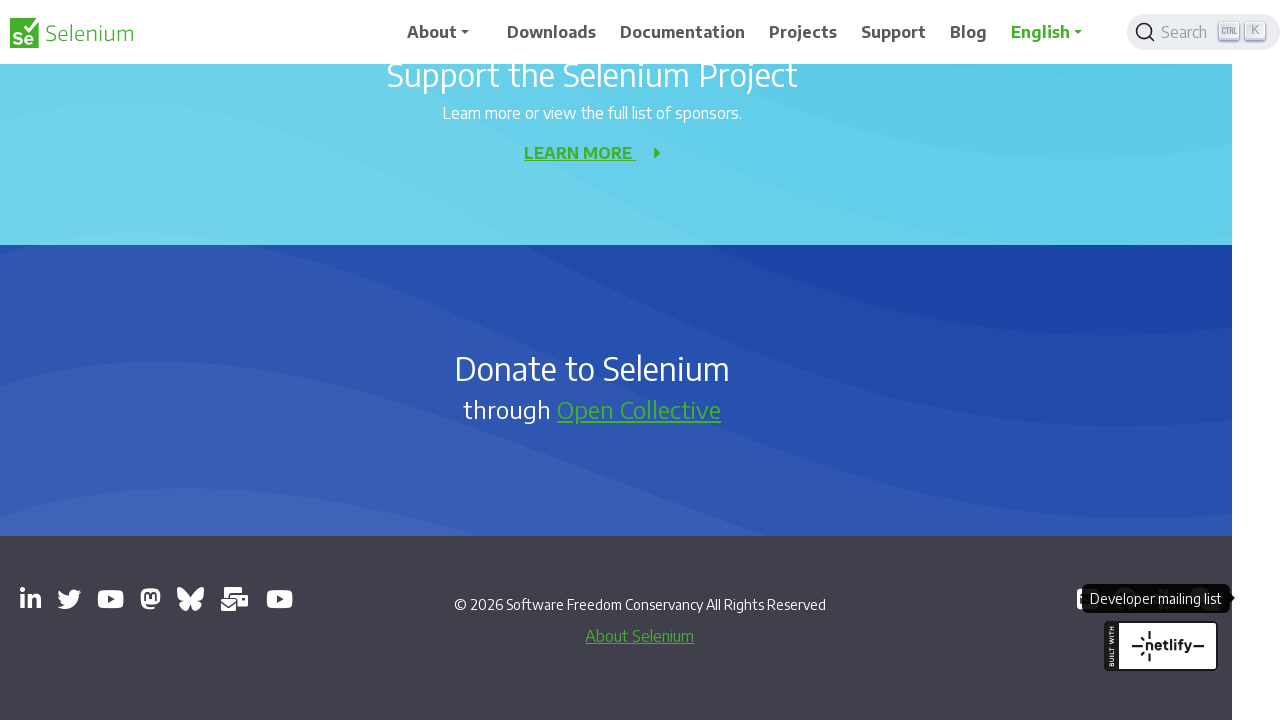

Retrieved page title 'Mastodon' and URL 'https://mastodon.social/redirect/accounts/110869641967823055'
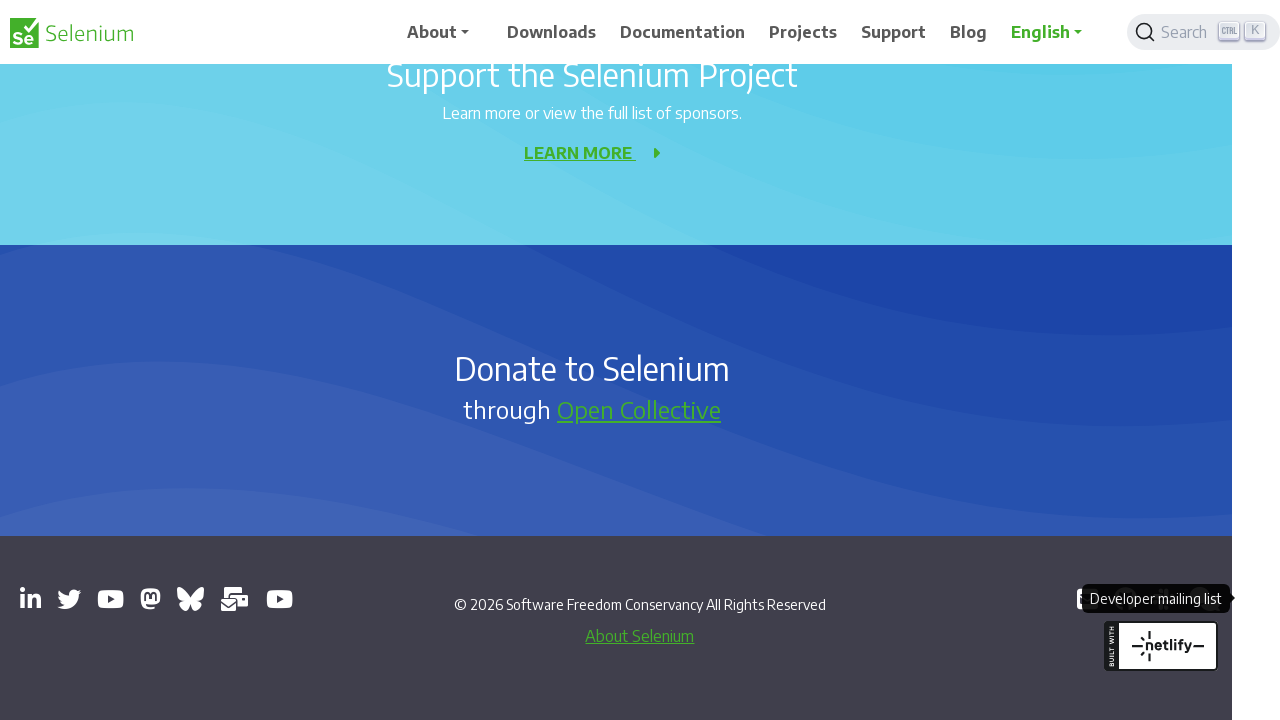

Waited for page to load: https://bsky.app/profile/seleniumconf.bsky.social
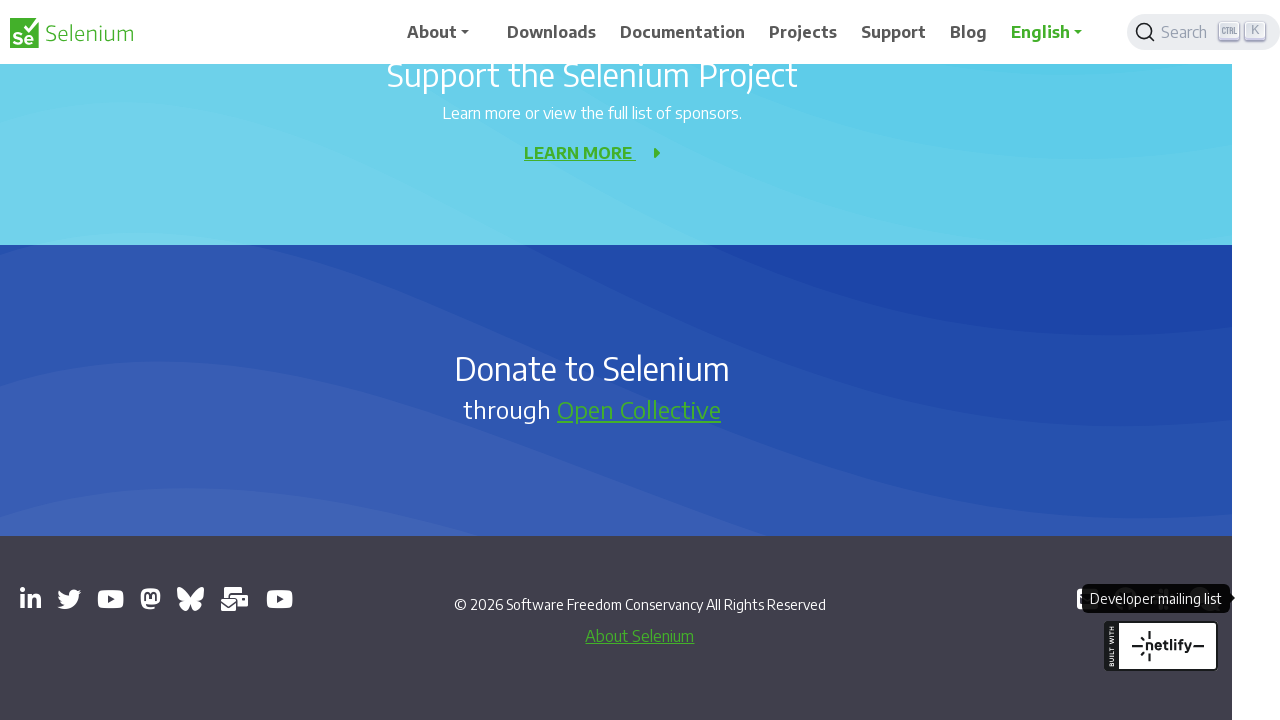

Retrieved page title 'SeleniumConf (@seleniumconf.bsky.social) — Bluesky' and URL 'https://bsky.app/profile/seleniumconf.bsky.social'
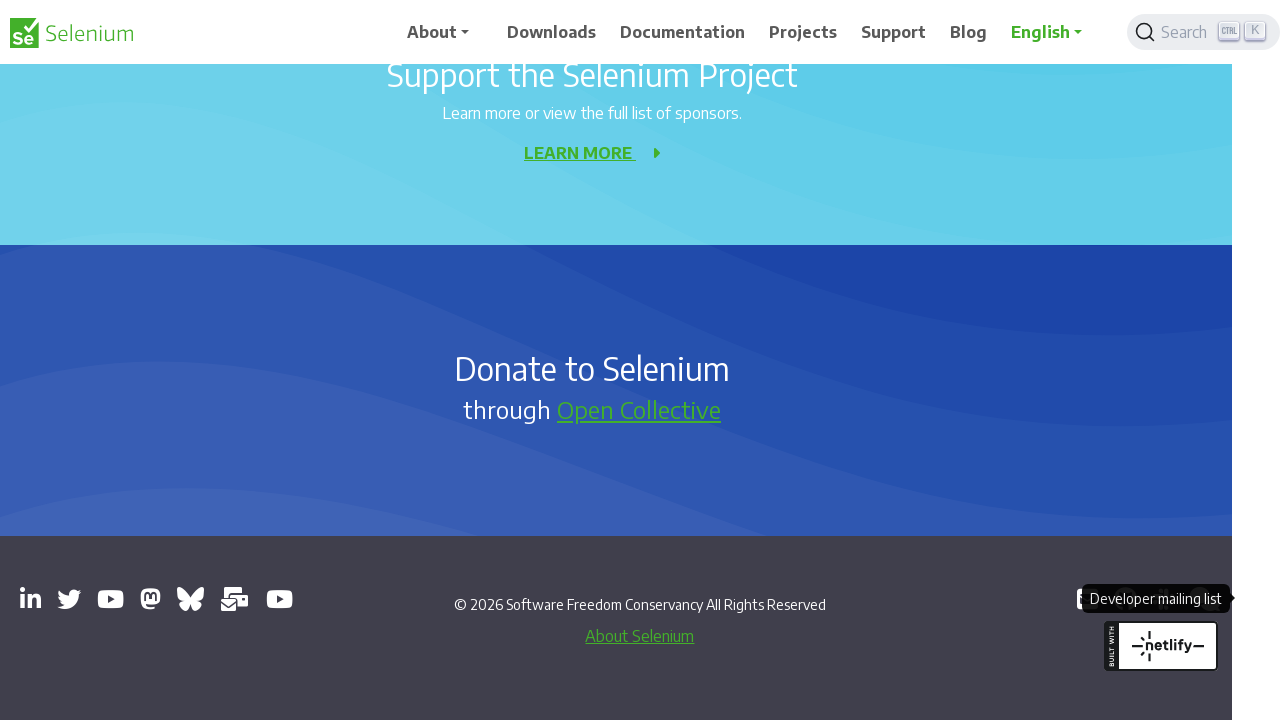

Waited for page to load: https://groups.google.com/g/selenium-users
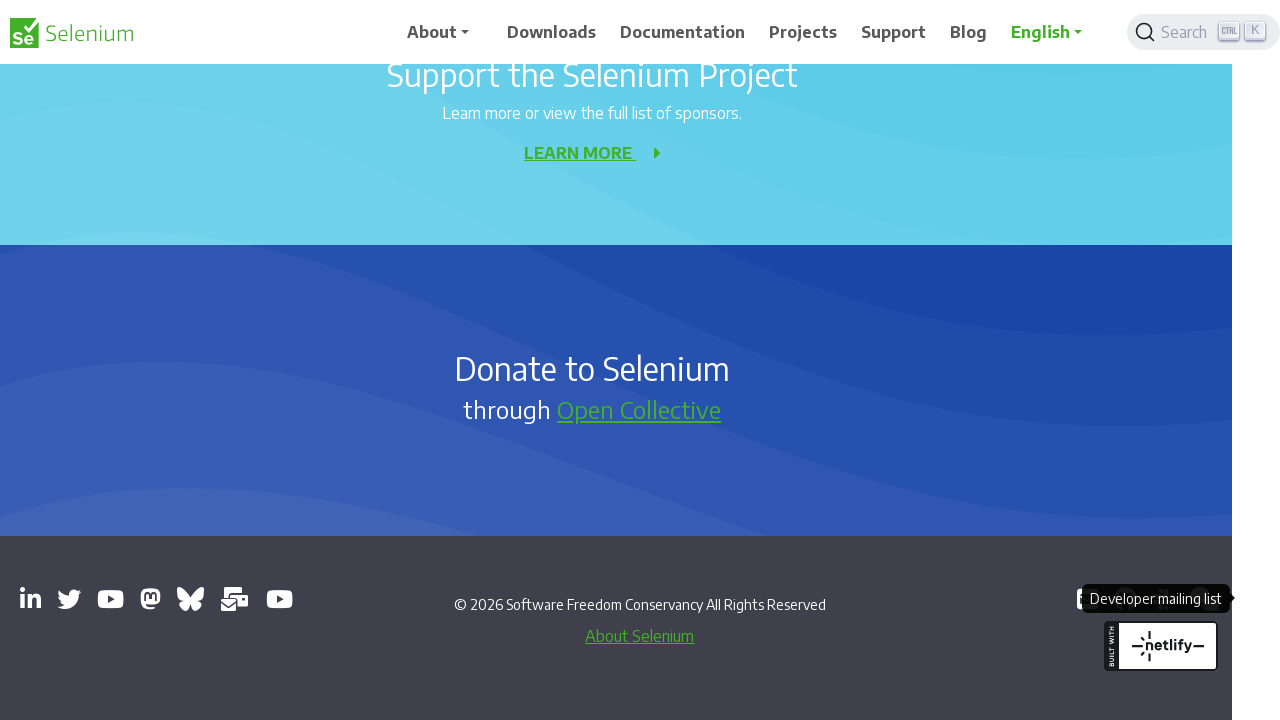

Retrieved page title 'Selenium Users - Google Groups' and URL 'https://groups.google.com/g/selenium-users'
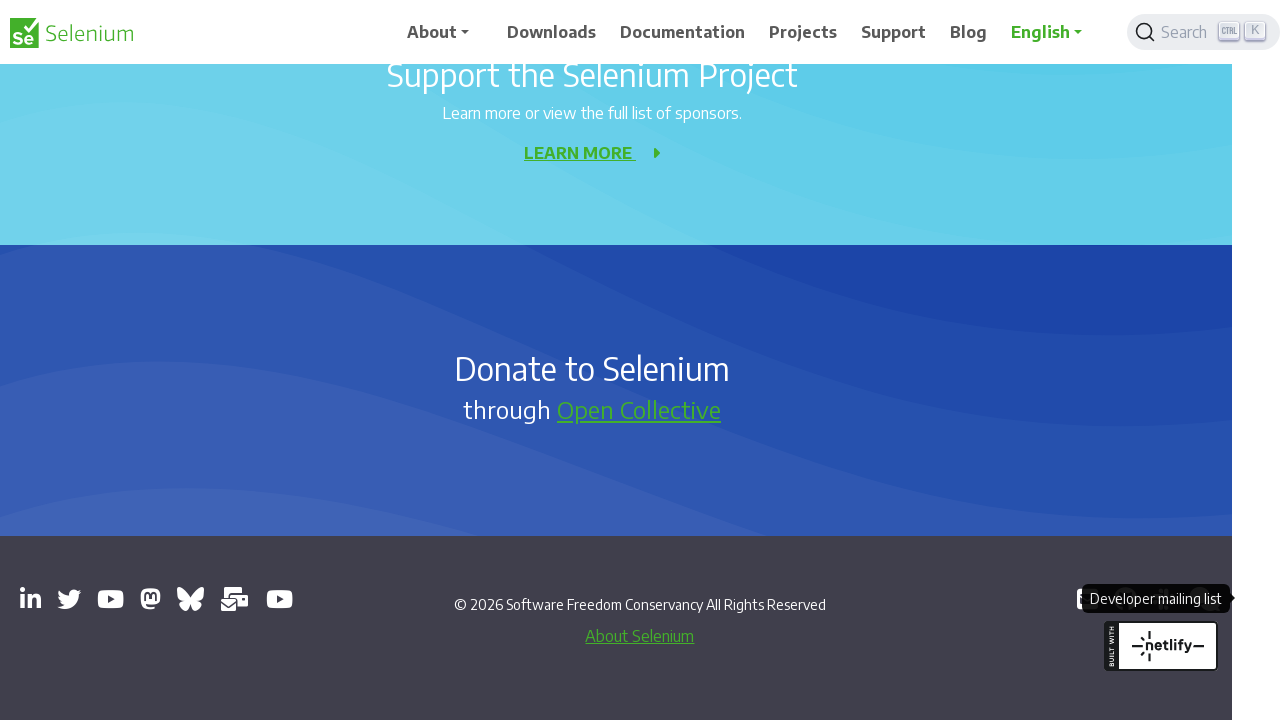

Waited for page to load: https://www.youtube.com/channel/UCbDlgX_613xNMrDqCe3QNEw
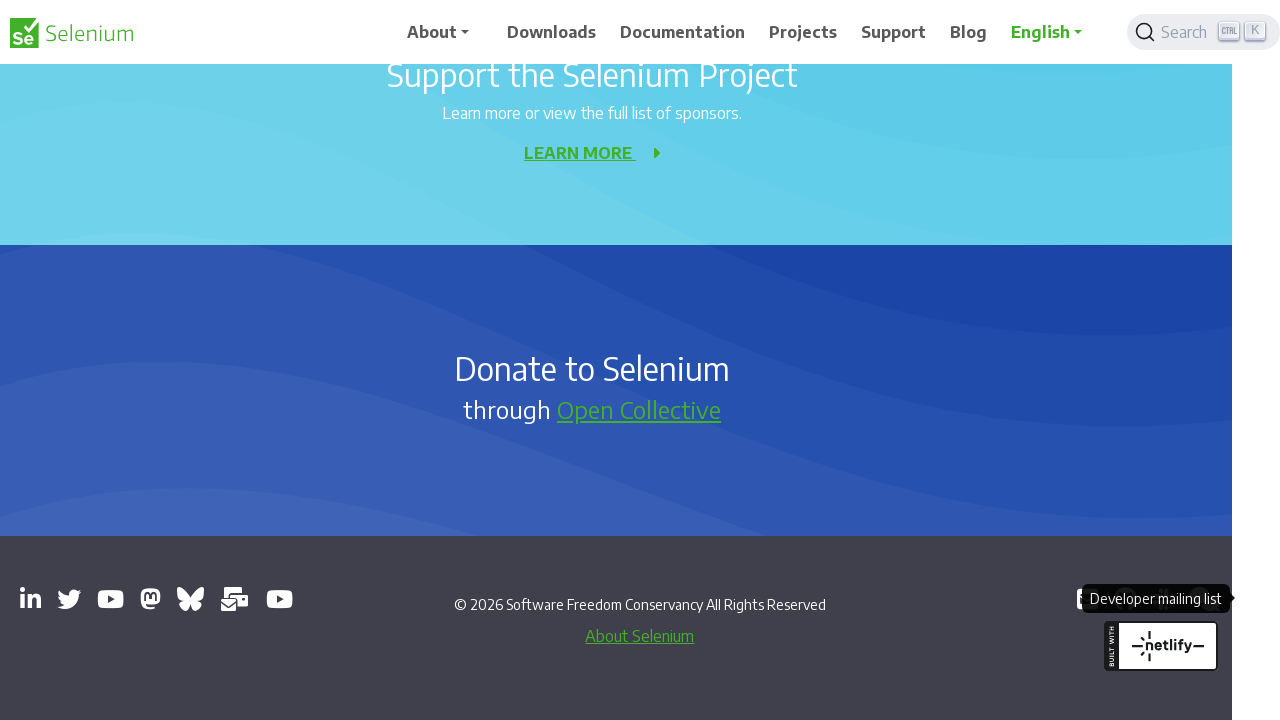

Retrieved page title 'Selenium Conference - YouTube' and URL 'https://www.youtube.com/channel/UCbDlgX_613xNMrDqCe3QNEw'
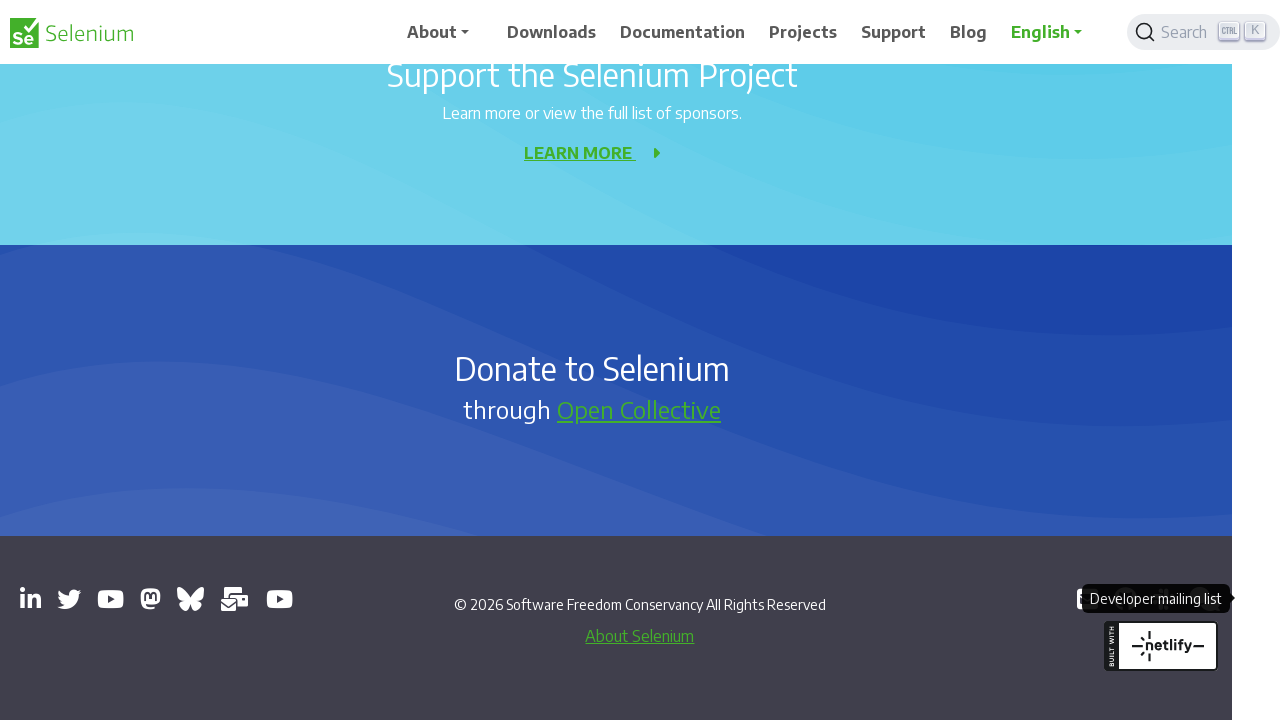

Waited for page to load: https://github.com/seleniumhq/selenium
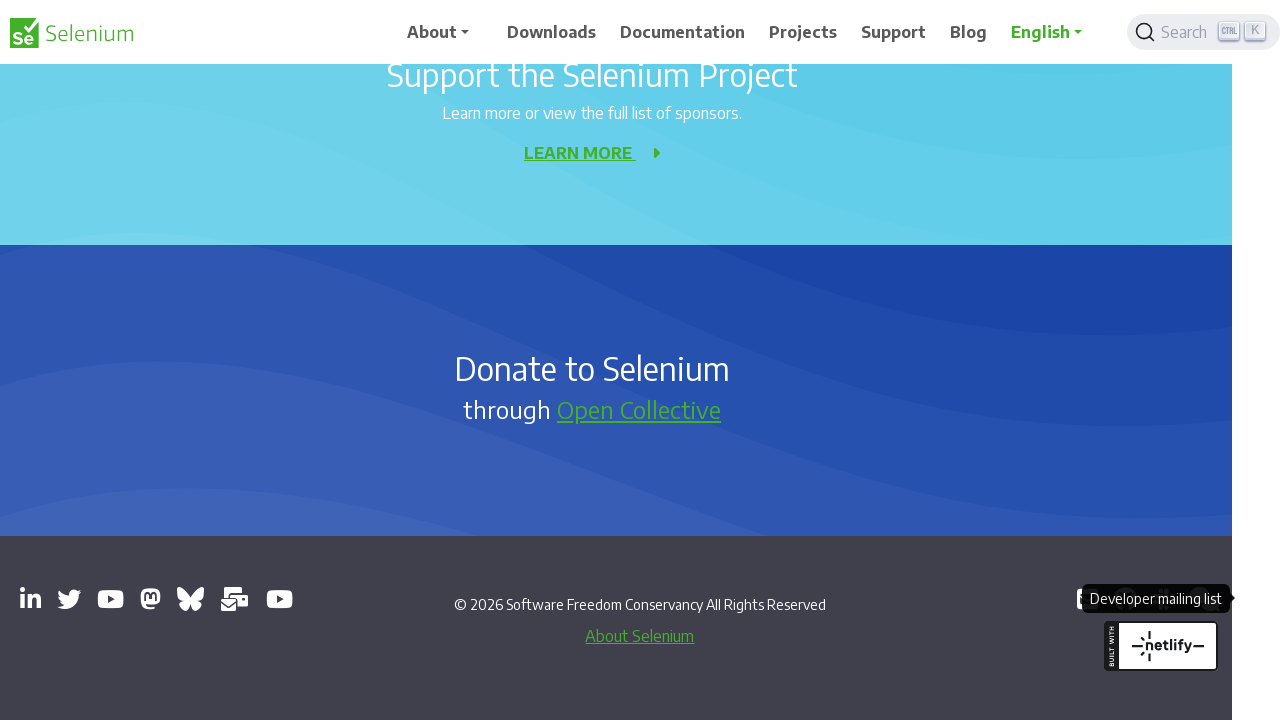

Retrieved page title 'GitHub - SeleniumHQ/selenium: A browser automation framework and ecosystem.' and URL 'https://github.com/seleniumhq/selenium'
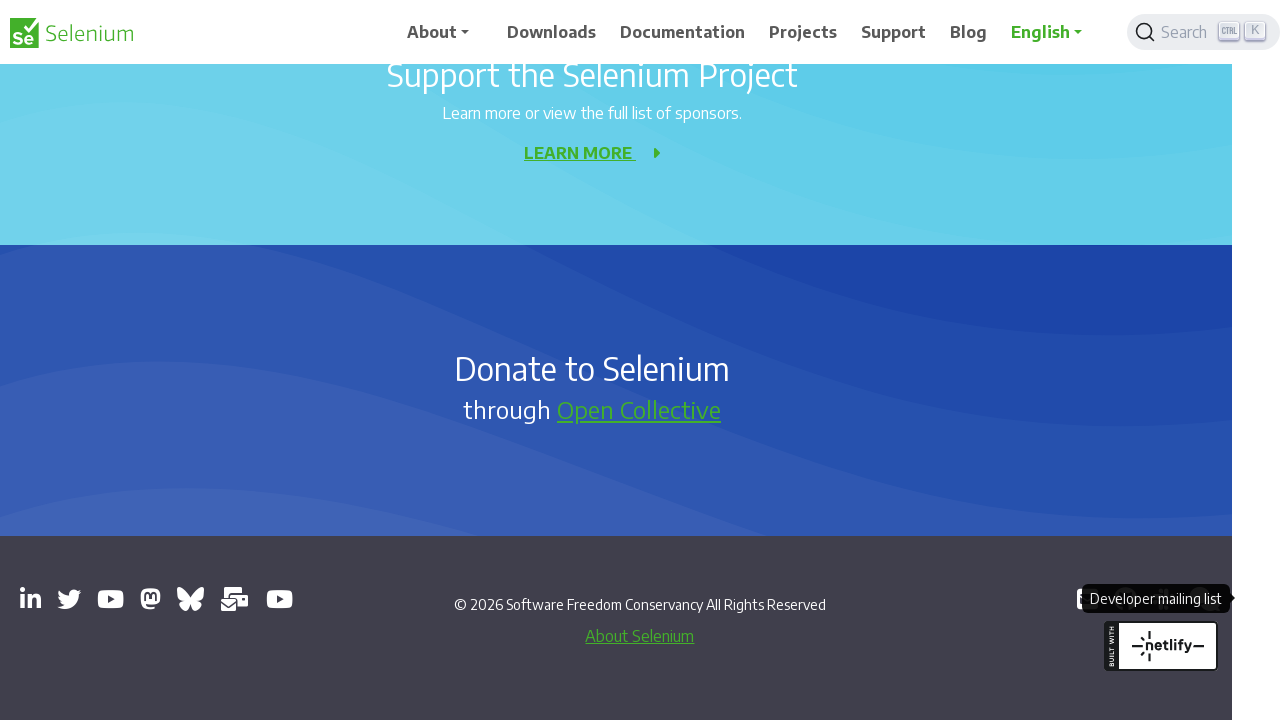

Waited for page to load: https://inviter.co/seleniumhq
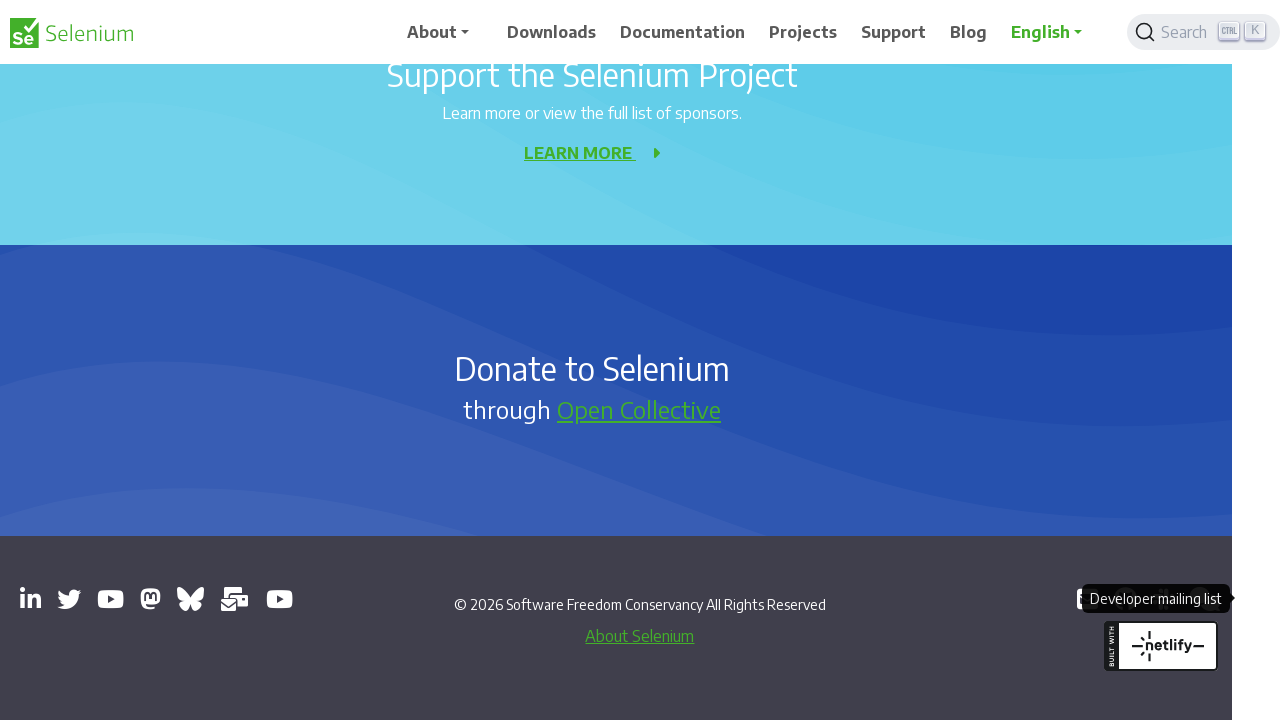

Retrieved page title '' and URL 'https://inviter.co/seleniumhq'
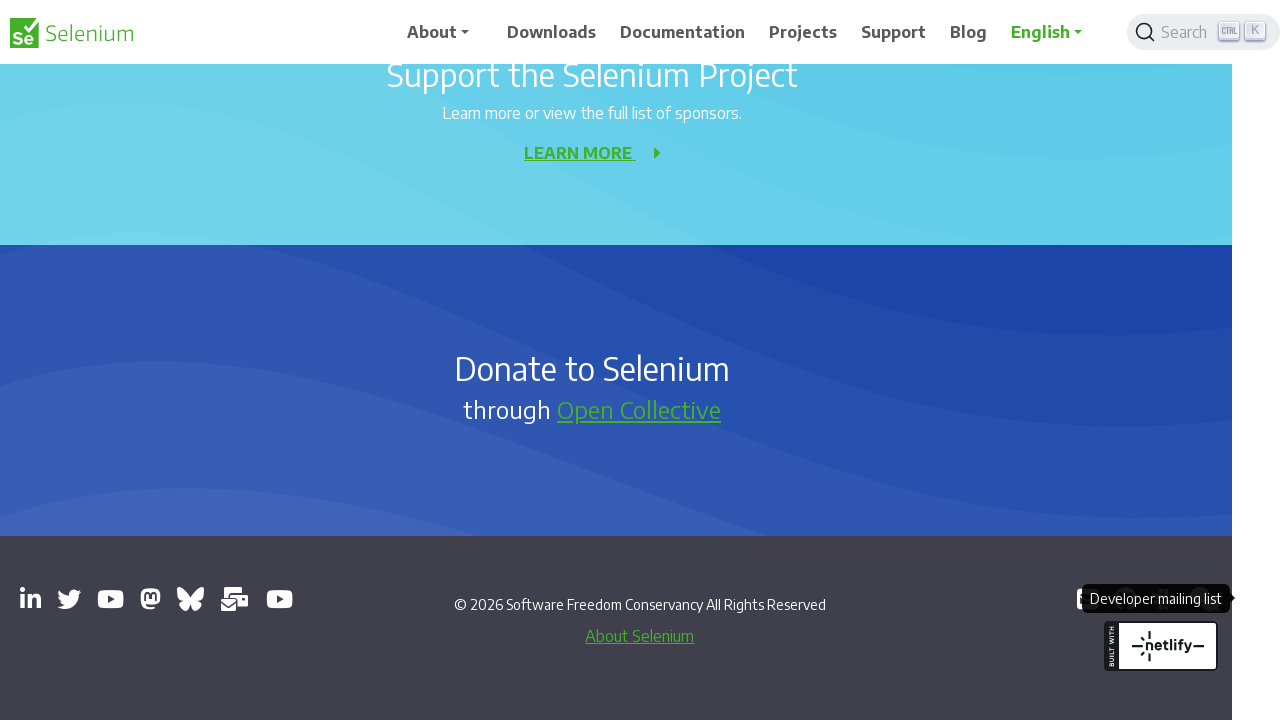

Waited for page to load: https://web.libera.chat/#selenium
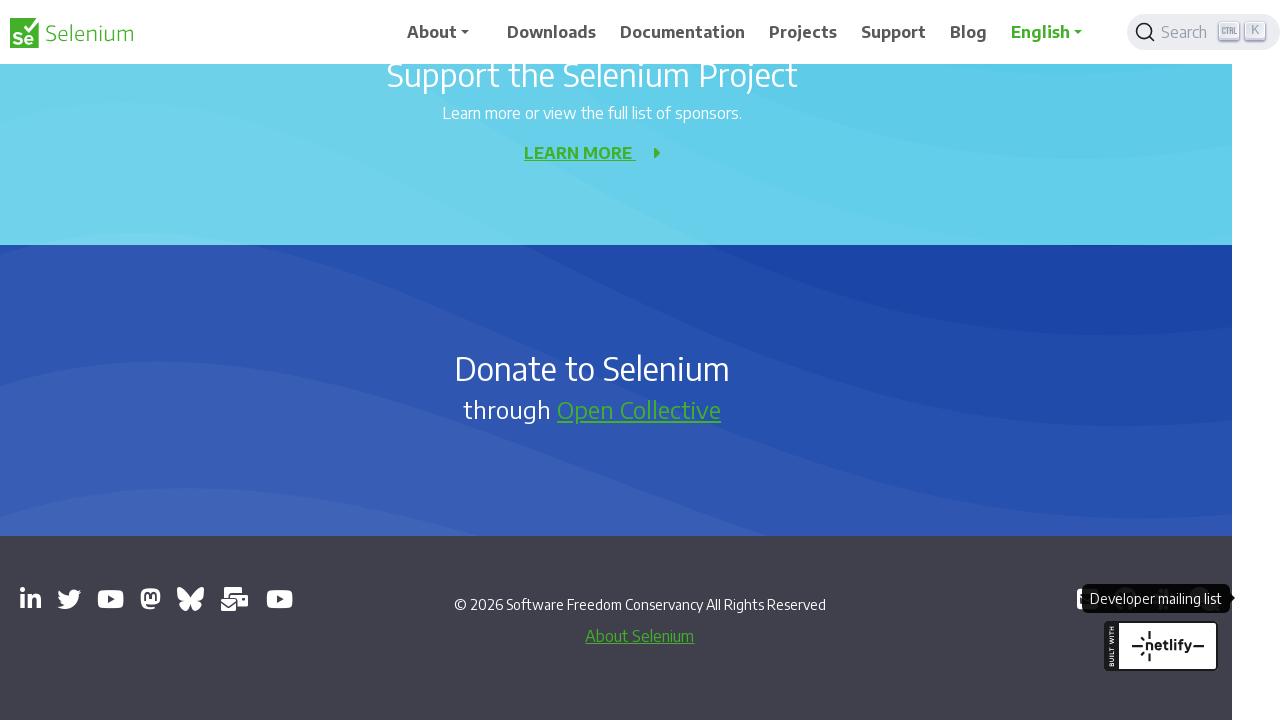

Retrieved page title 'Libera.Chat' and URL 'https://web.libera.chat/#selenium'
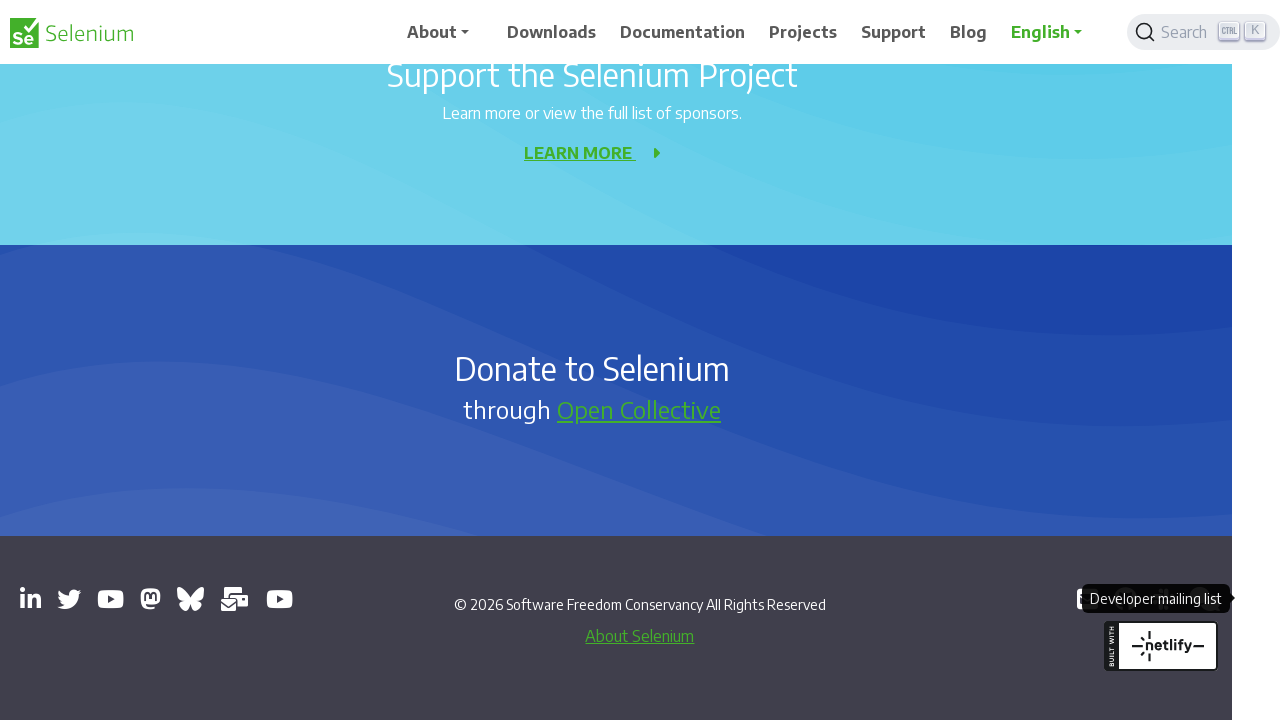

Waited for page to load: https://groups.google.com/g/selenium-developers
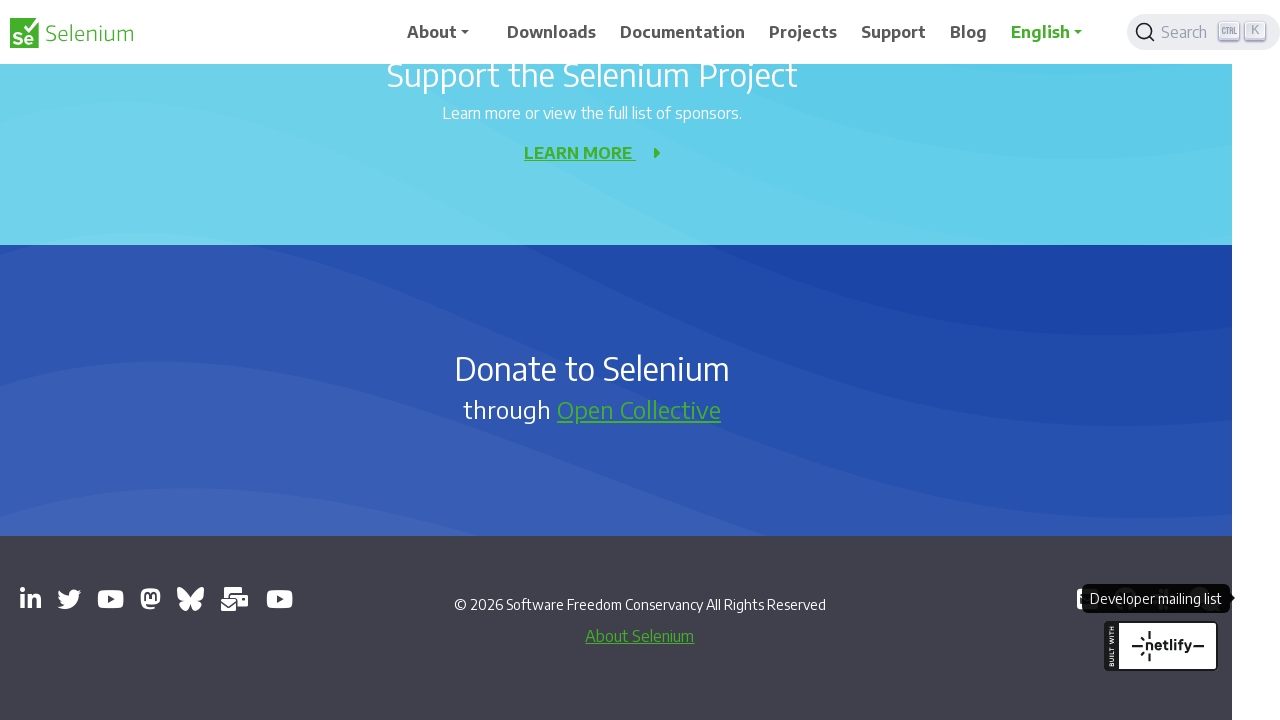

Retrieved page title 'Selenium Developers - Google Groups' and URL 'https://groups.google.com/g/selenium-developers'
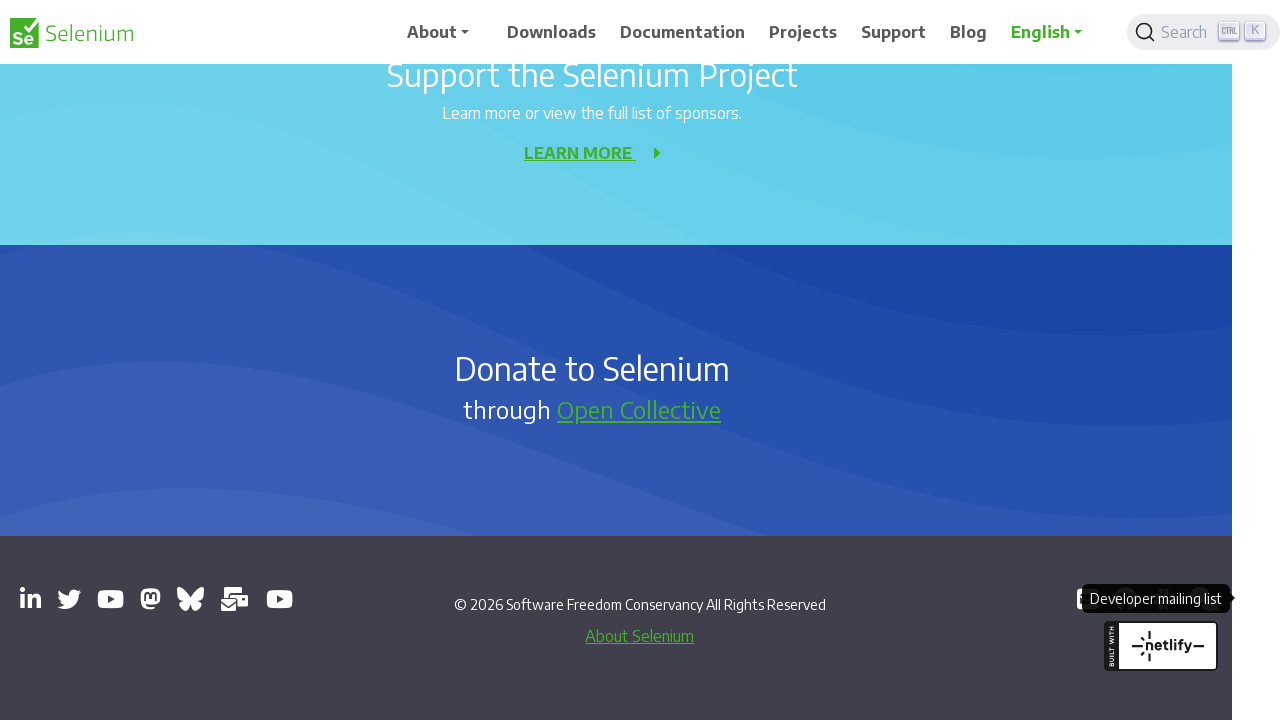

Closed opened tab: https://seleniumconf.com/register/?utm_medium=Referral&utm_source=selenium.dev&utm_campaign=register
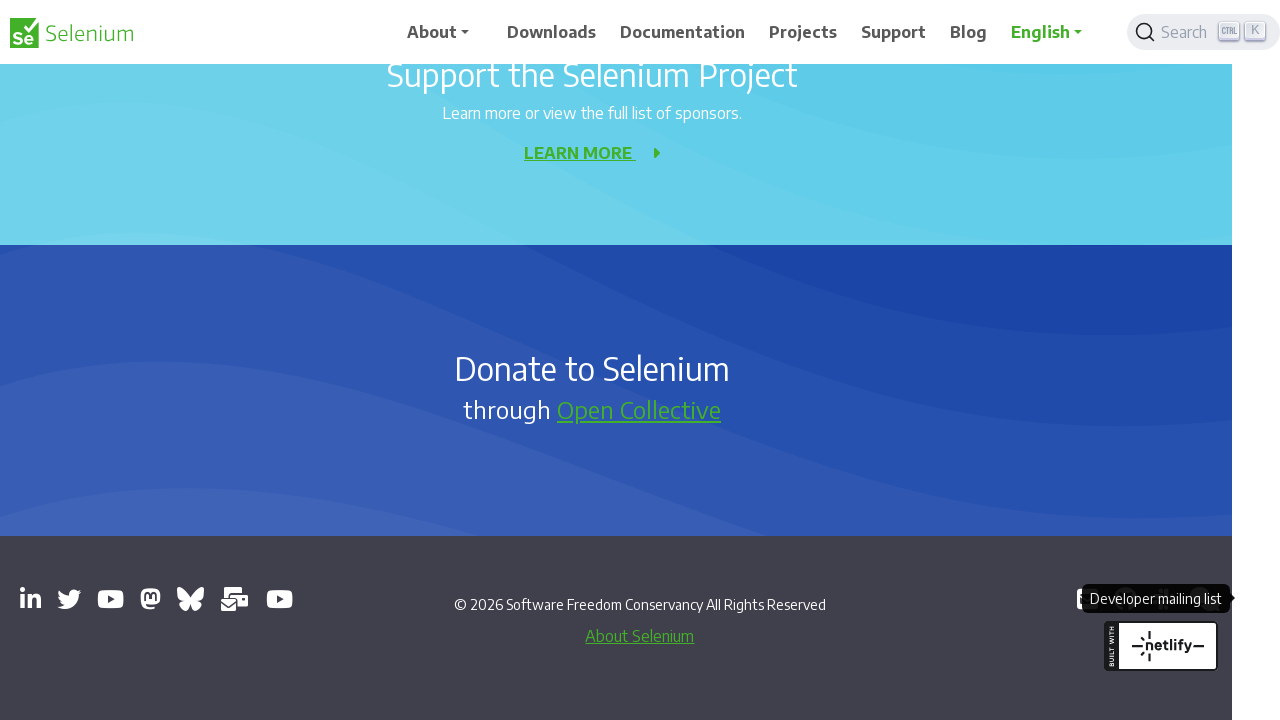

Closed opened tab: chrome-error://chromewebdata/
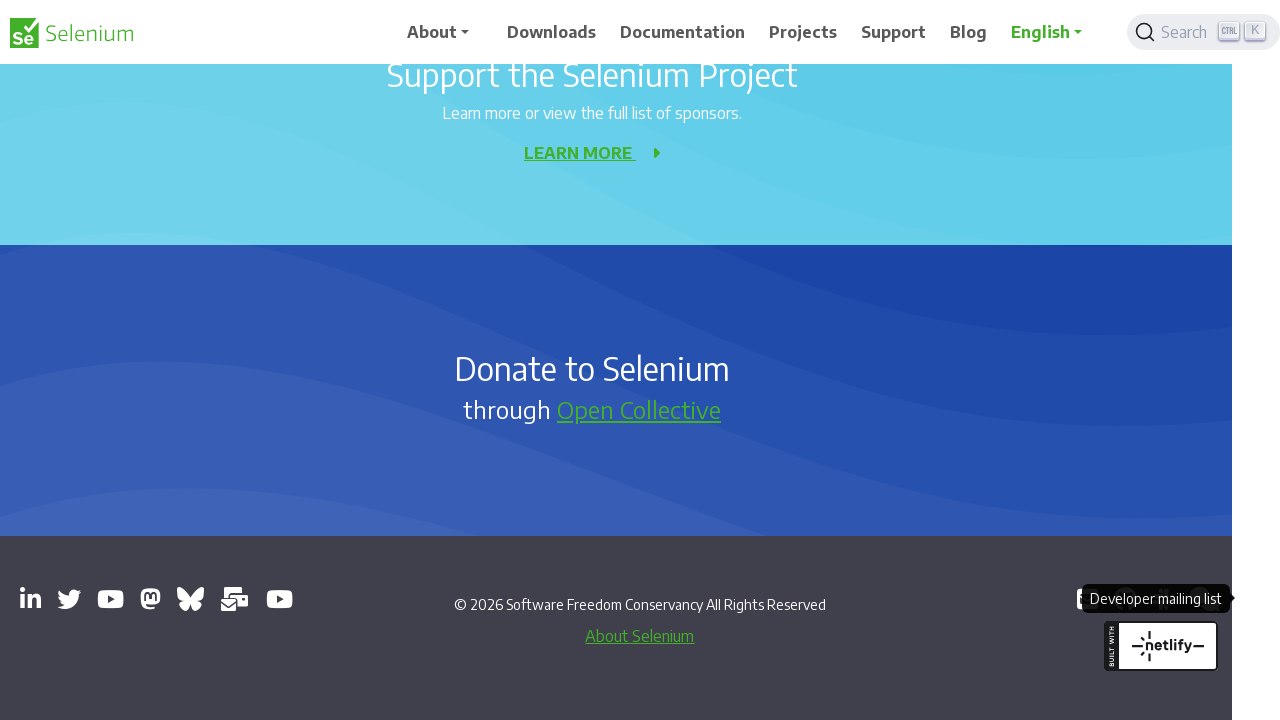

Closed opened tab: chrome-error://chromewebdata/
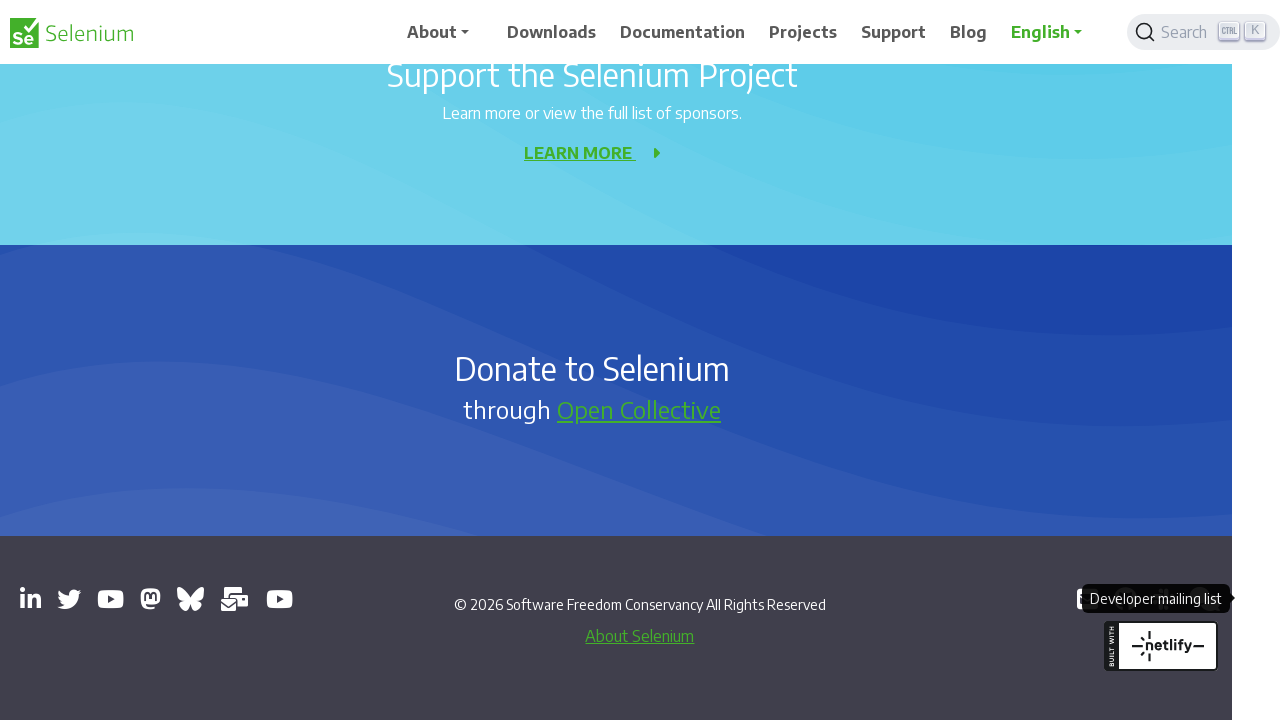

Closed opened tab: chrome-error://chromewebdata/
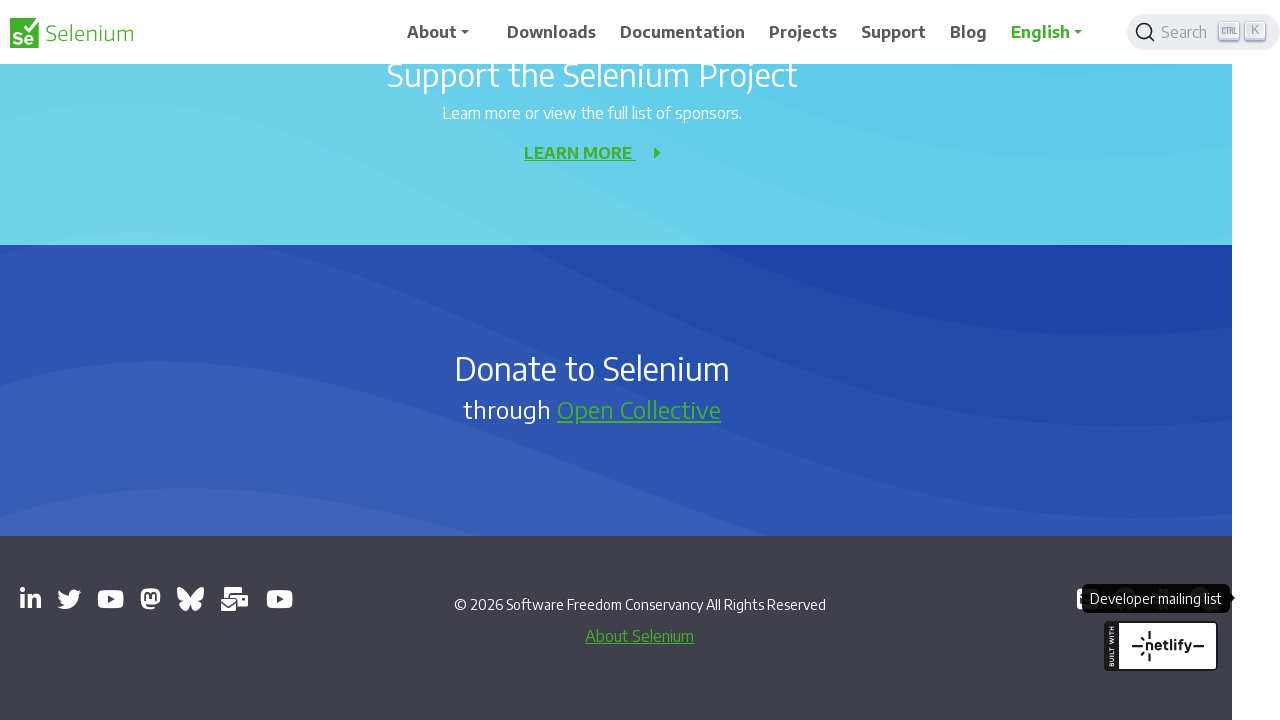

Closed opened tab: https://www.youtube.com/@SeleniumHQProject
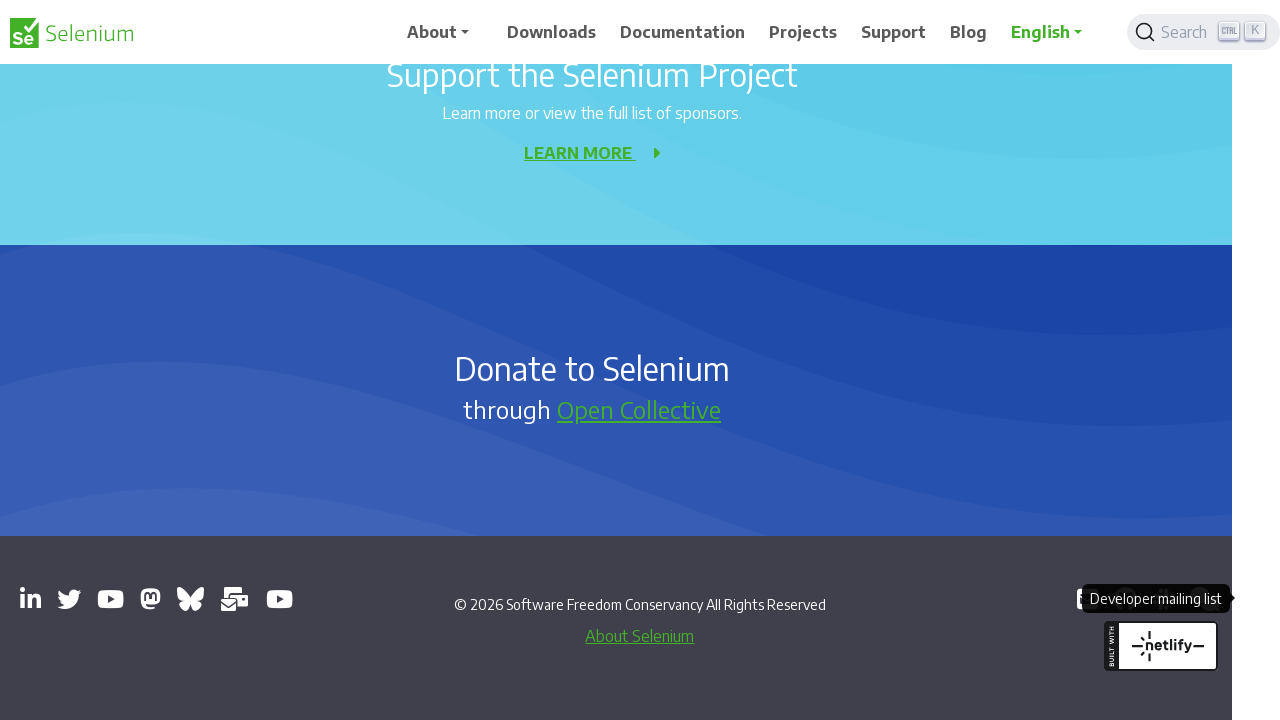

Closed opened tab: https://mastodon.social/redirect/accounts/110869641967823055
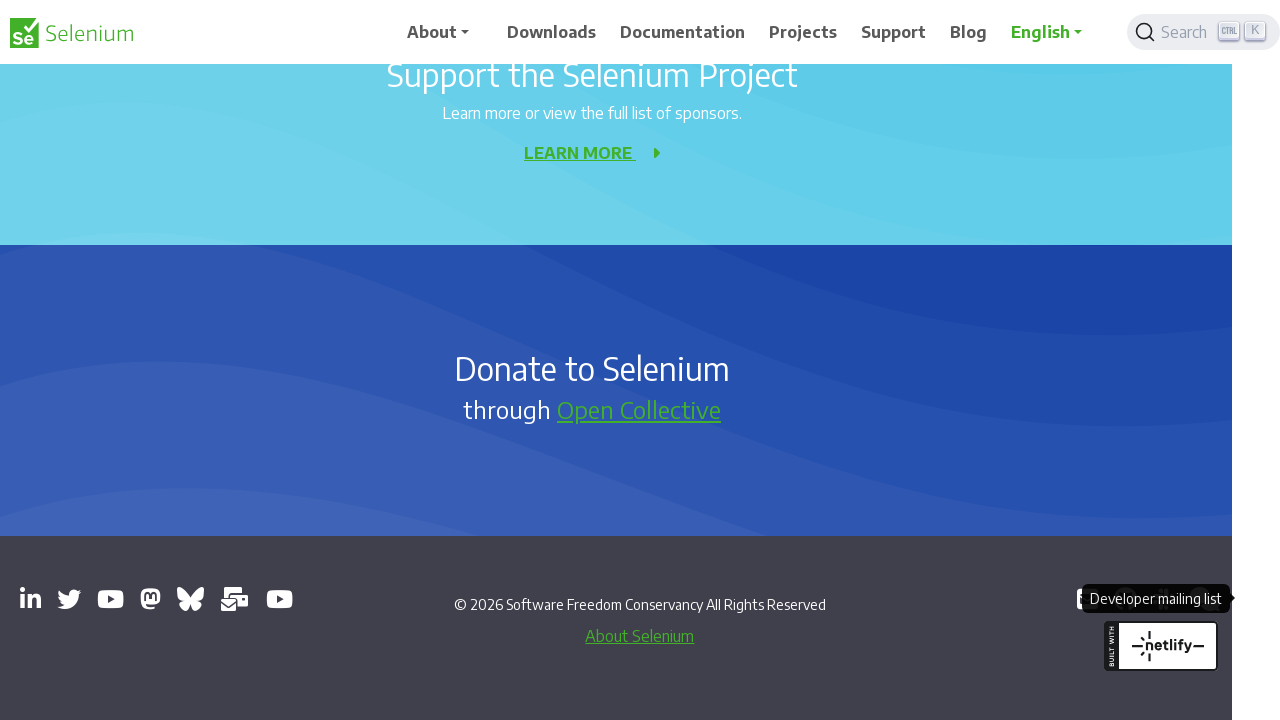

Closed opened tab: https://bsky.app/profile/seleniumconf.bsky.social
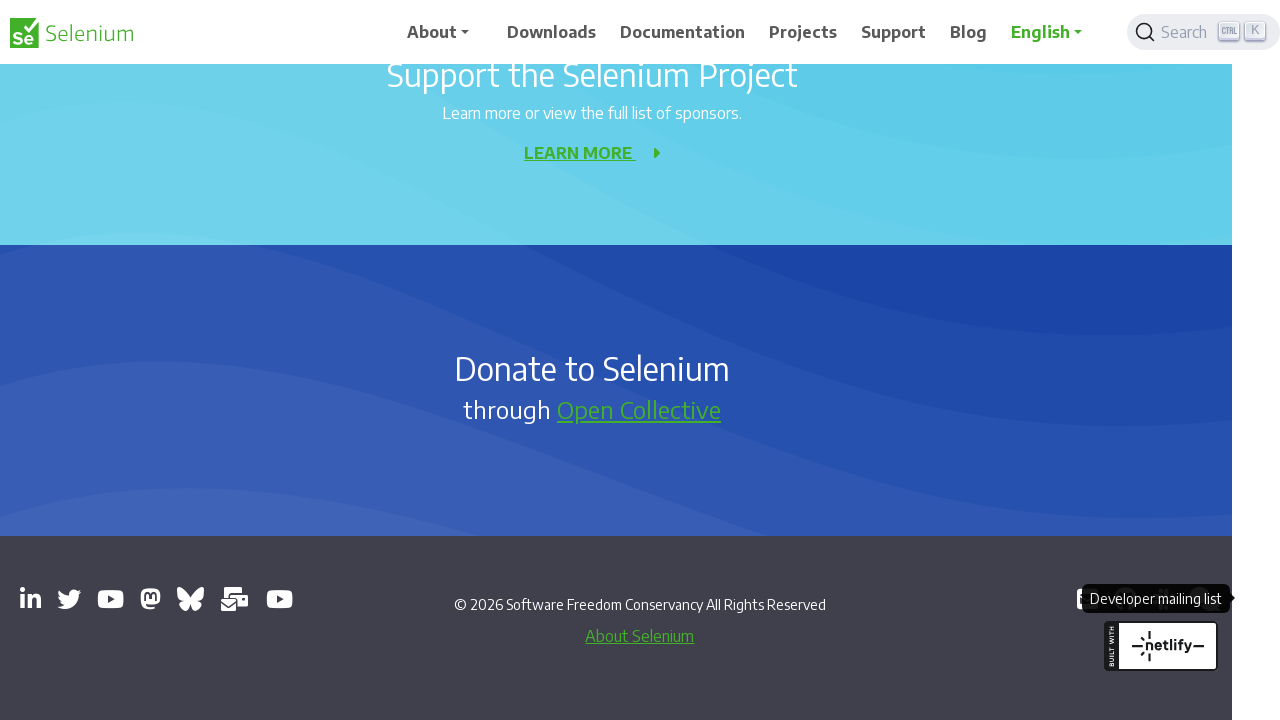

Closed opened tab: https://groups.google.com/g/selenium-users
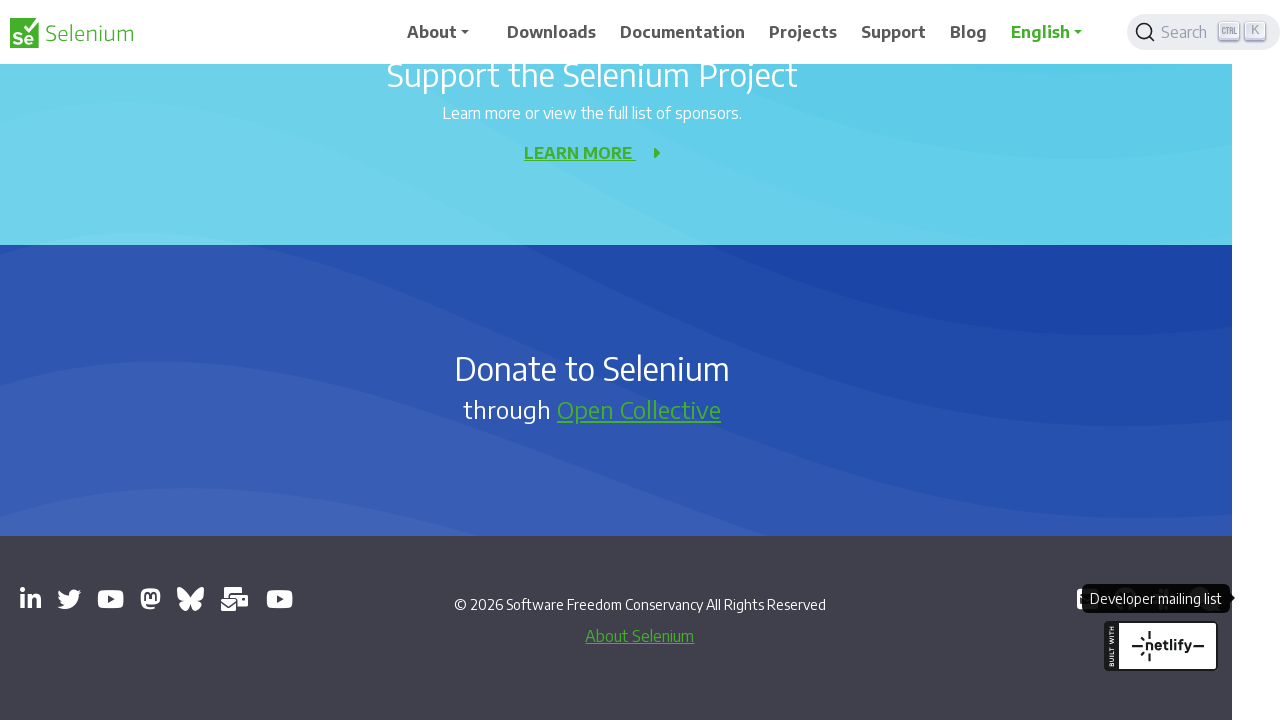

Closed opened tab: https://www.youtube.com/channel/UCbDlgX_613xNMrDqCe3QNEw
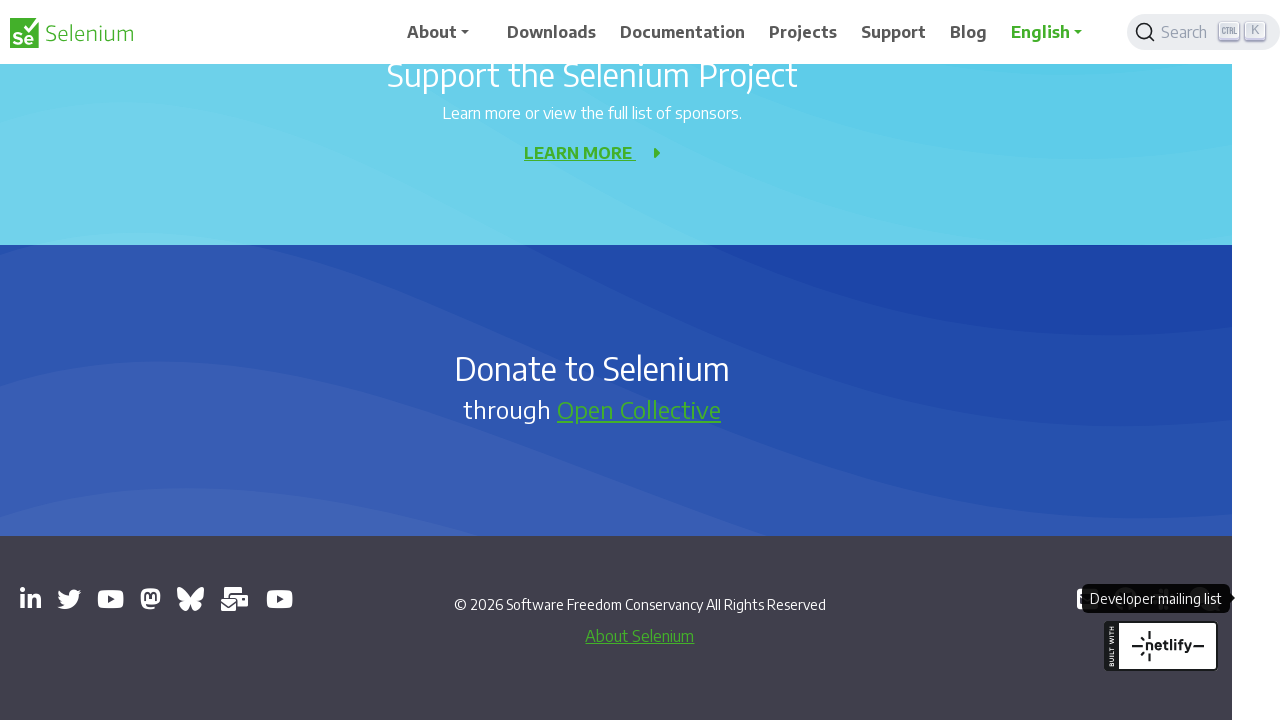

Closed opened tab: https://github.com/seleniumhq/selenium
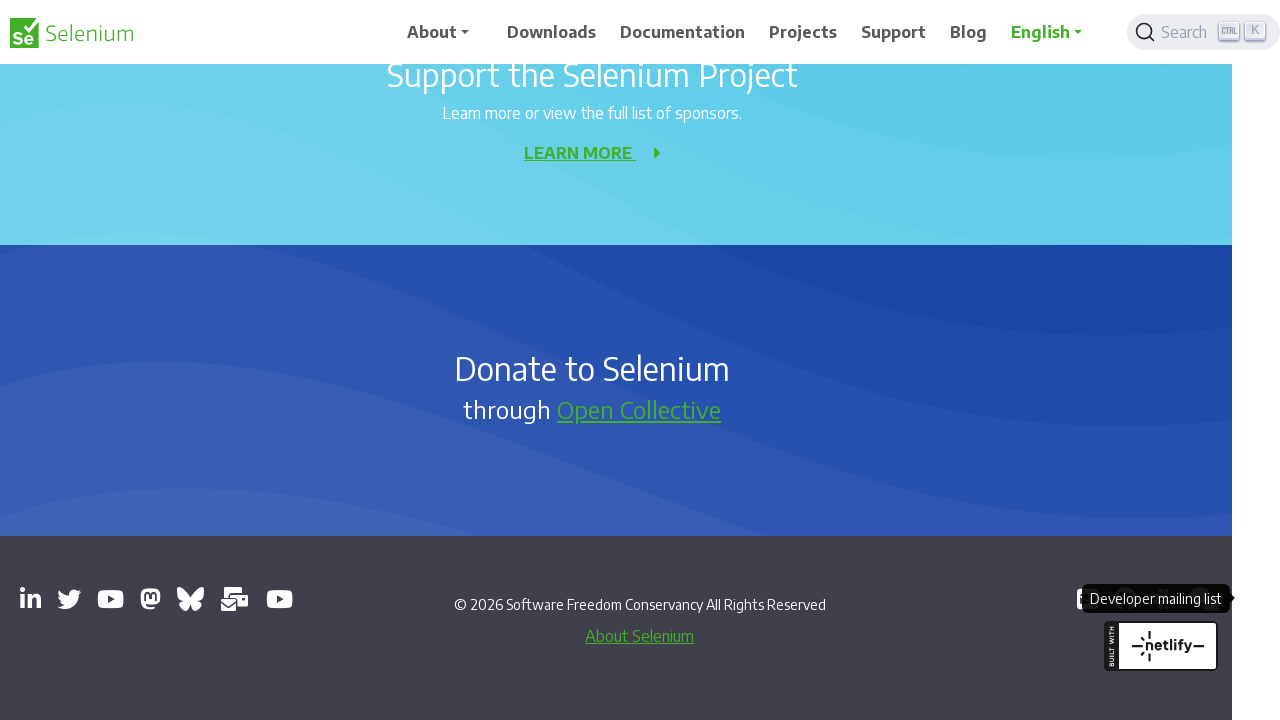

Closed opened tab: https://inviter.co/seleniumhq
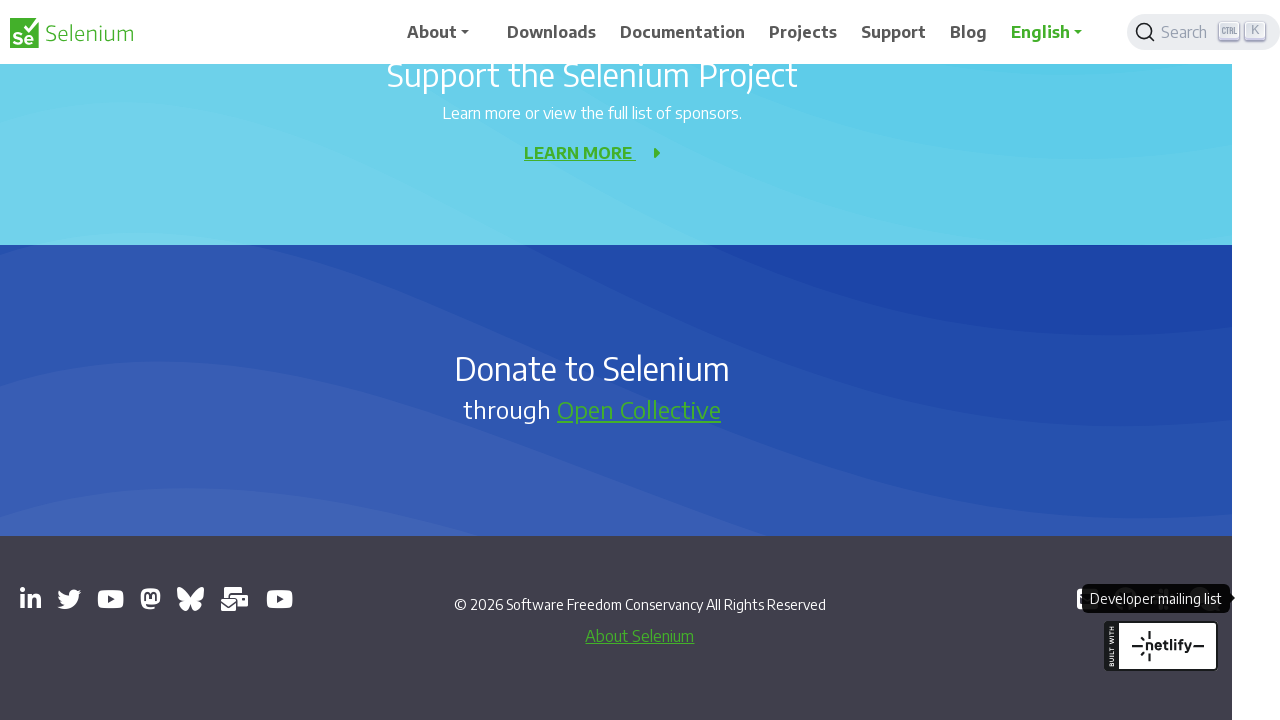

Closed opened tab: https://web.libera.chat/#selenium
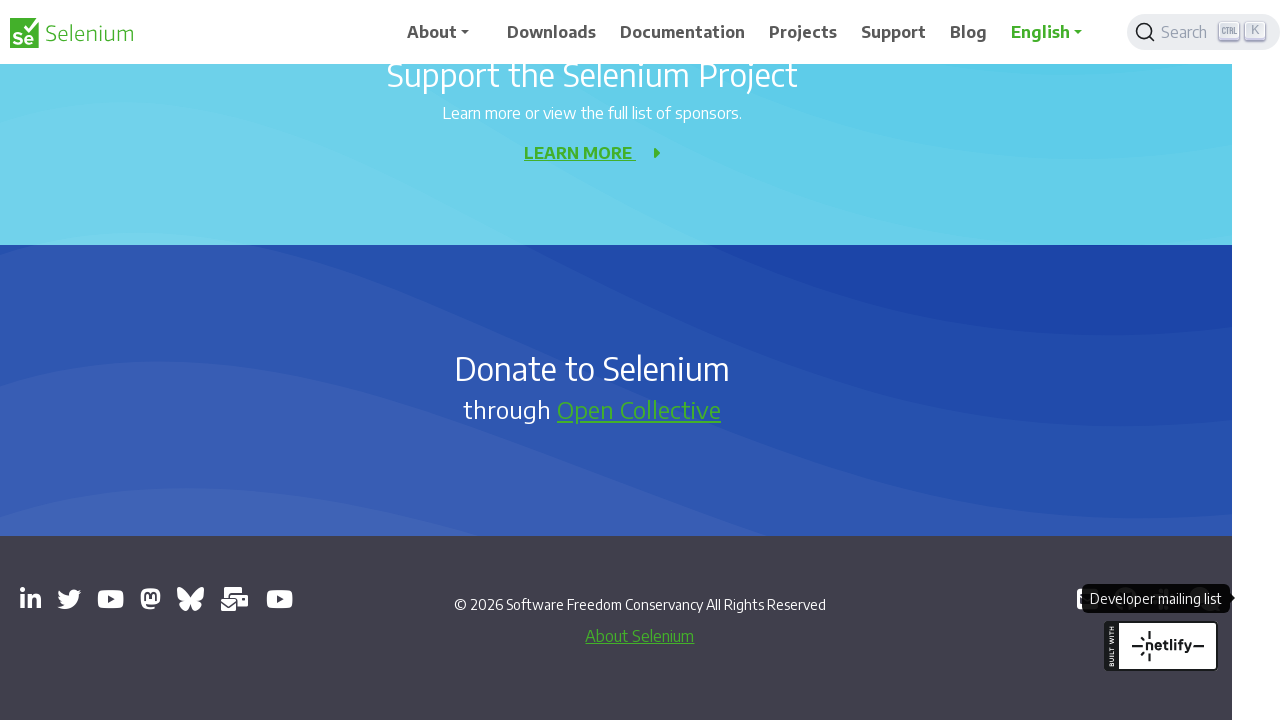

Closed opened tab: https://groups.google.com/g/selenium-developers
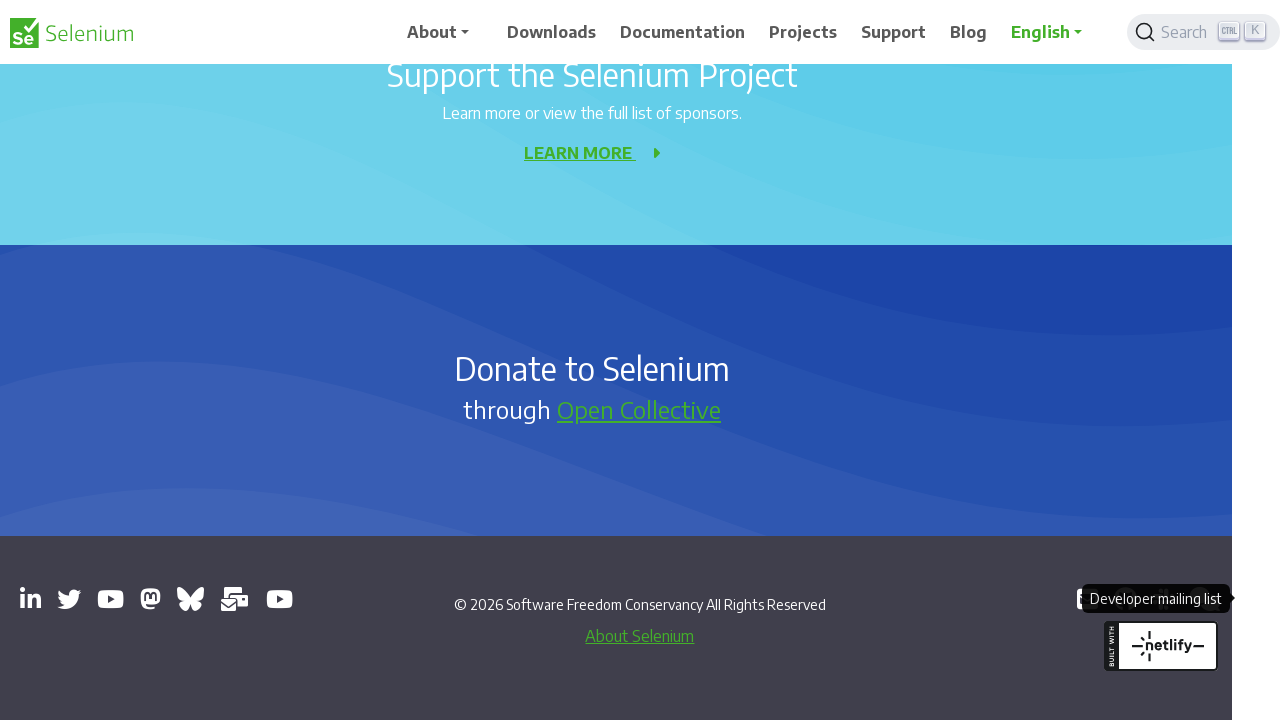

Verified main page is still active with title 'Selenium' and URL 'https://www.selenium.dev/'
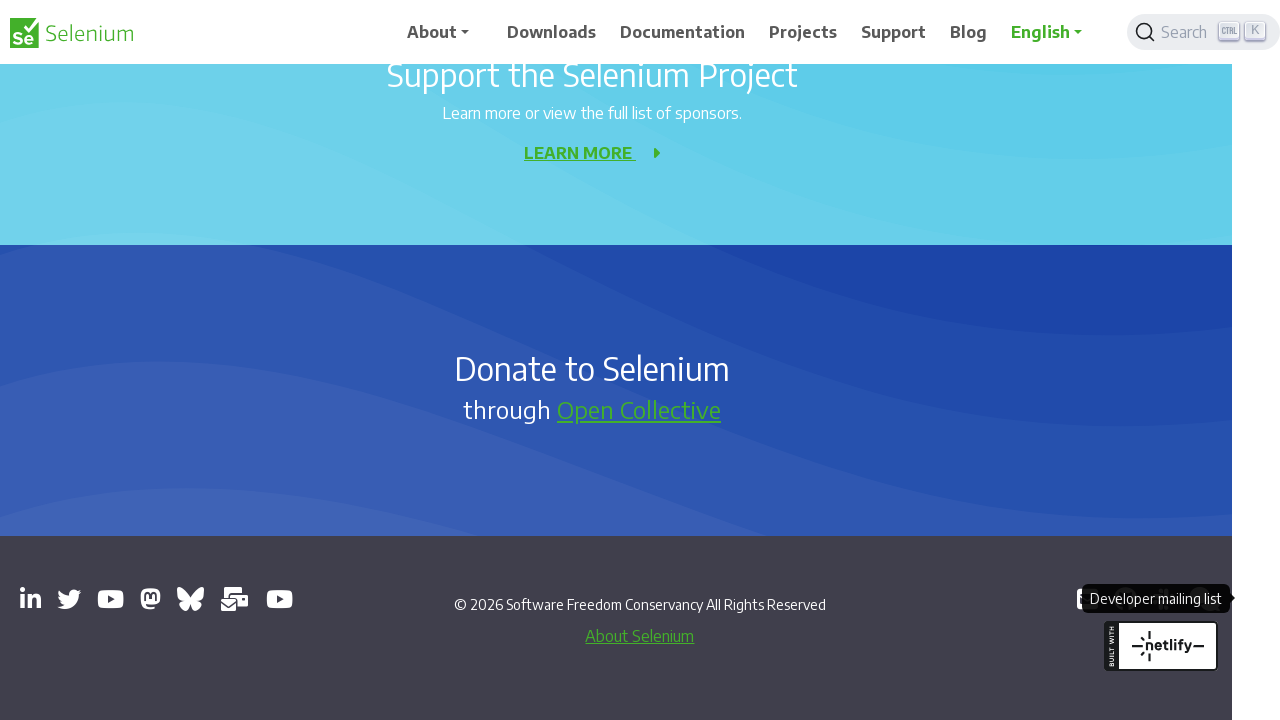

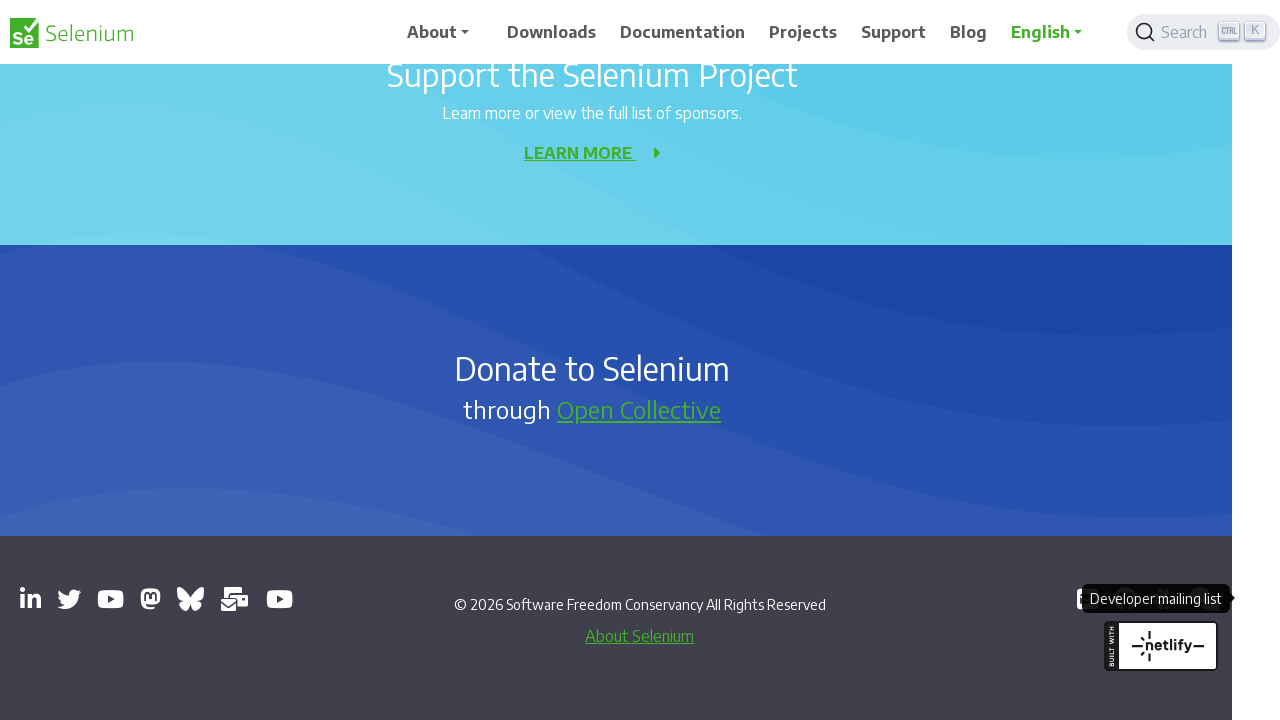